Navigates through job listings on CVBankas by clicking each job posting and returning to the listing page

Starting URL: https://www.cvbankas.lt/?padalinys%5B%5D=76&keyw=data+science

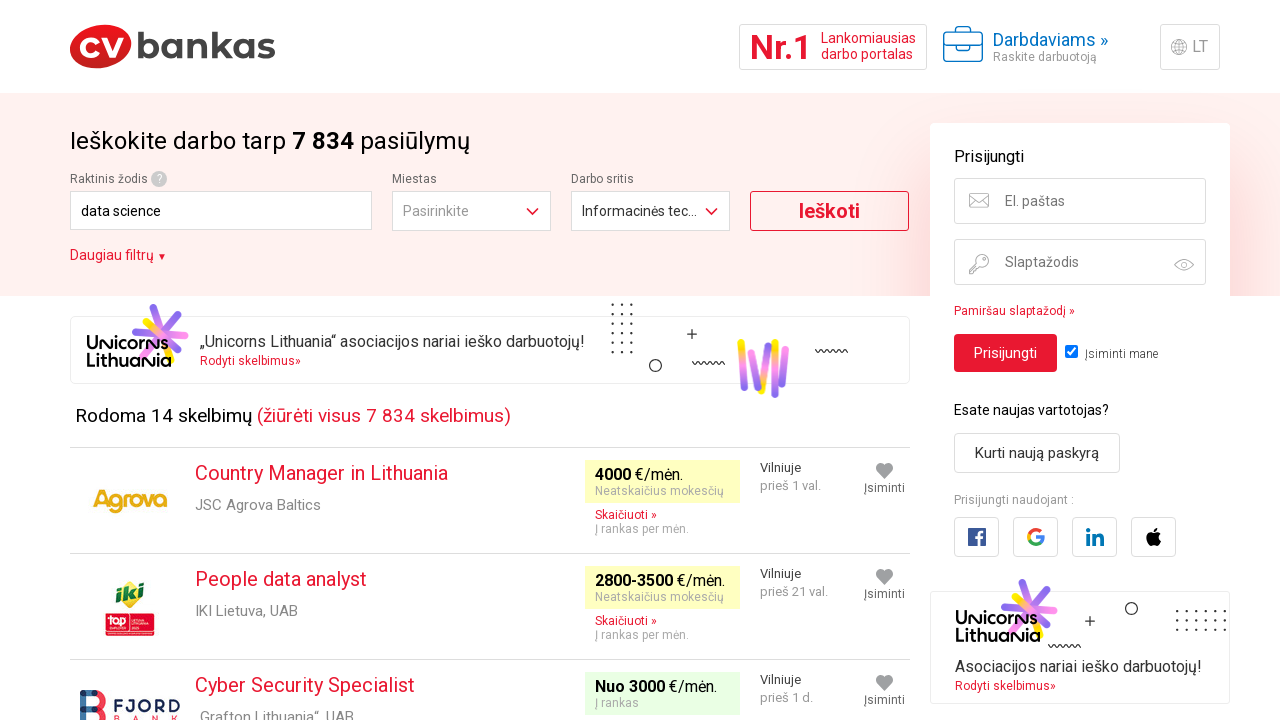

Waited for job listings to load on CVBankas
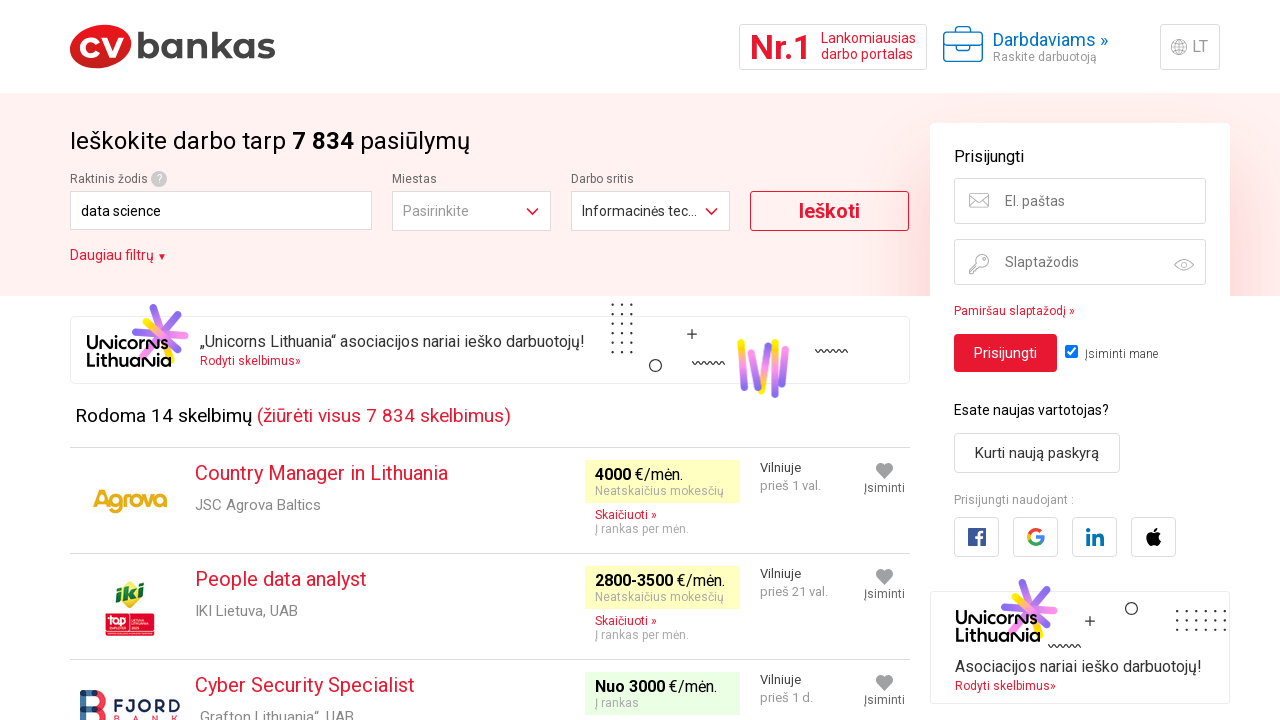

Found 42 job listings on the page
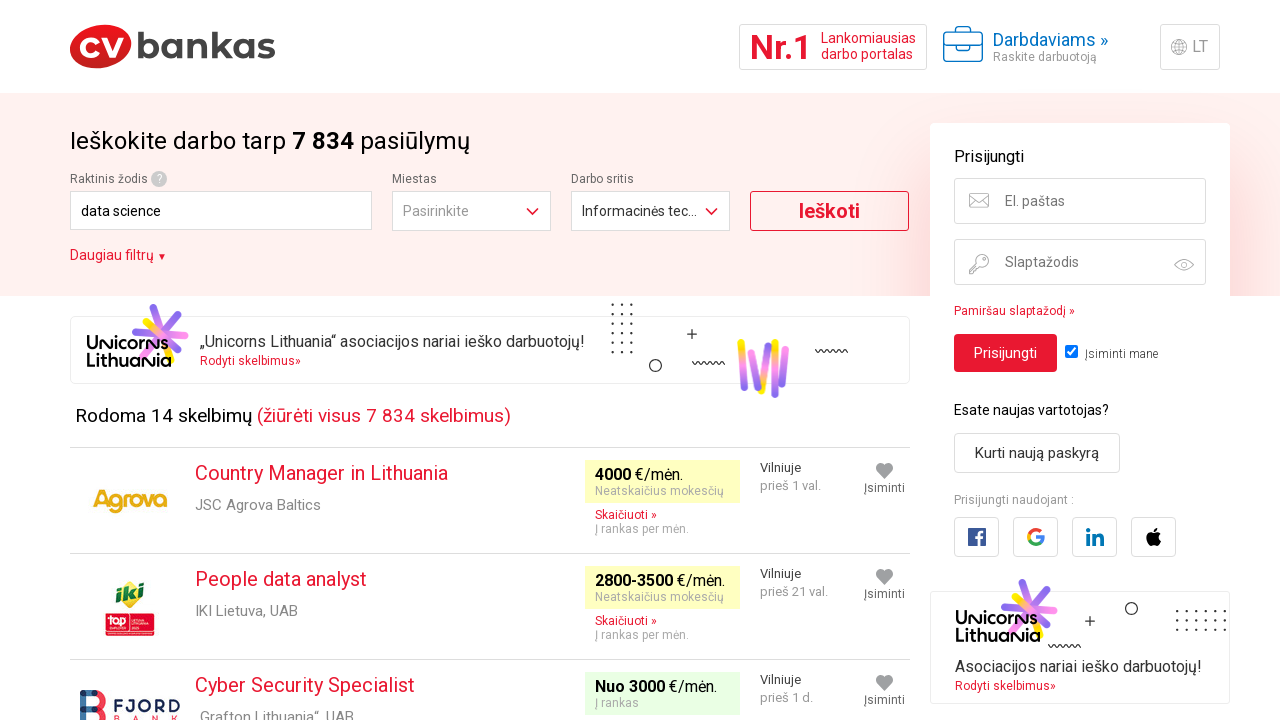

Ensured job listings are present before navigating to job #1
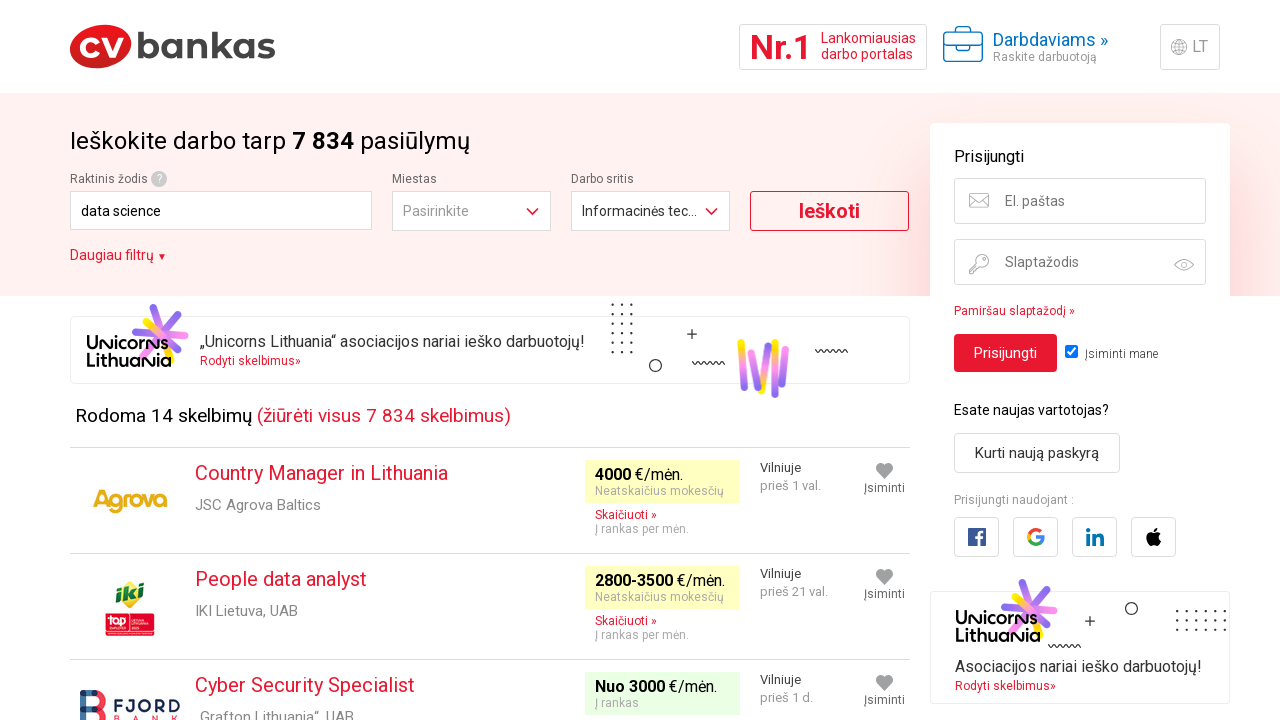

Clicked on job listing #1
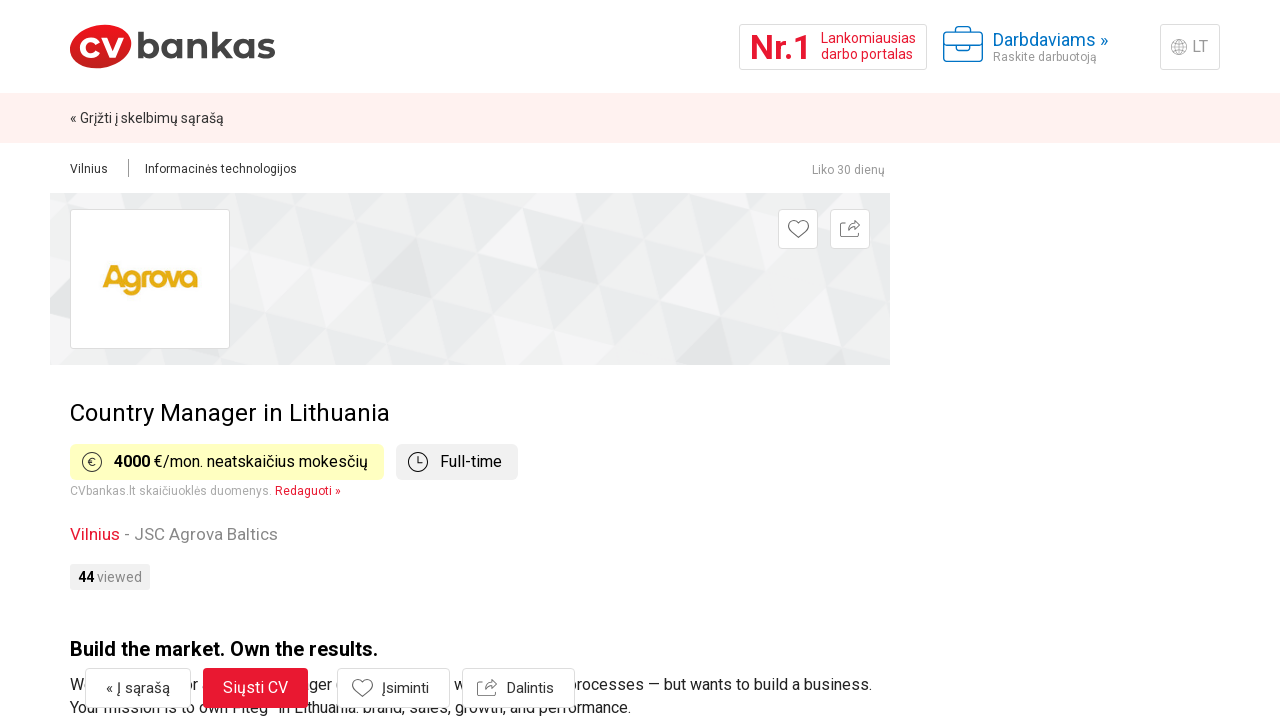

Job detail page loaded for job #1
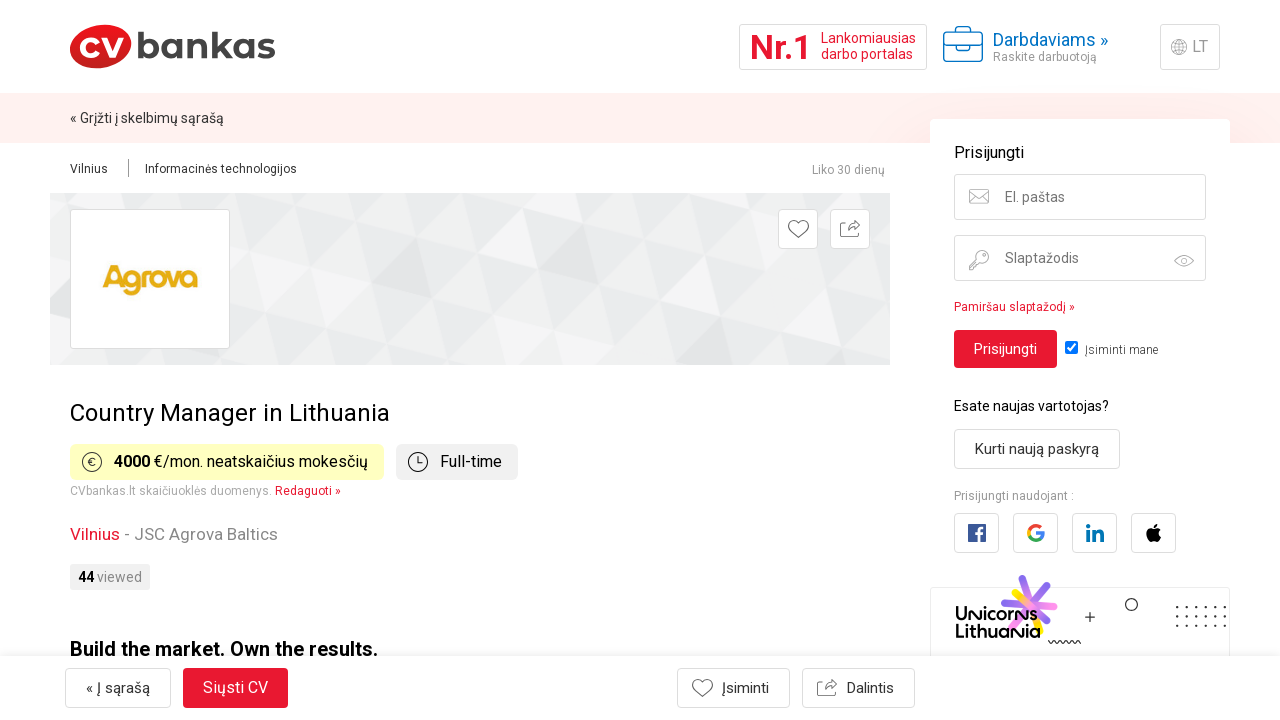

Navigated back to job listings page
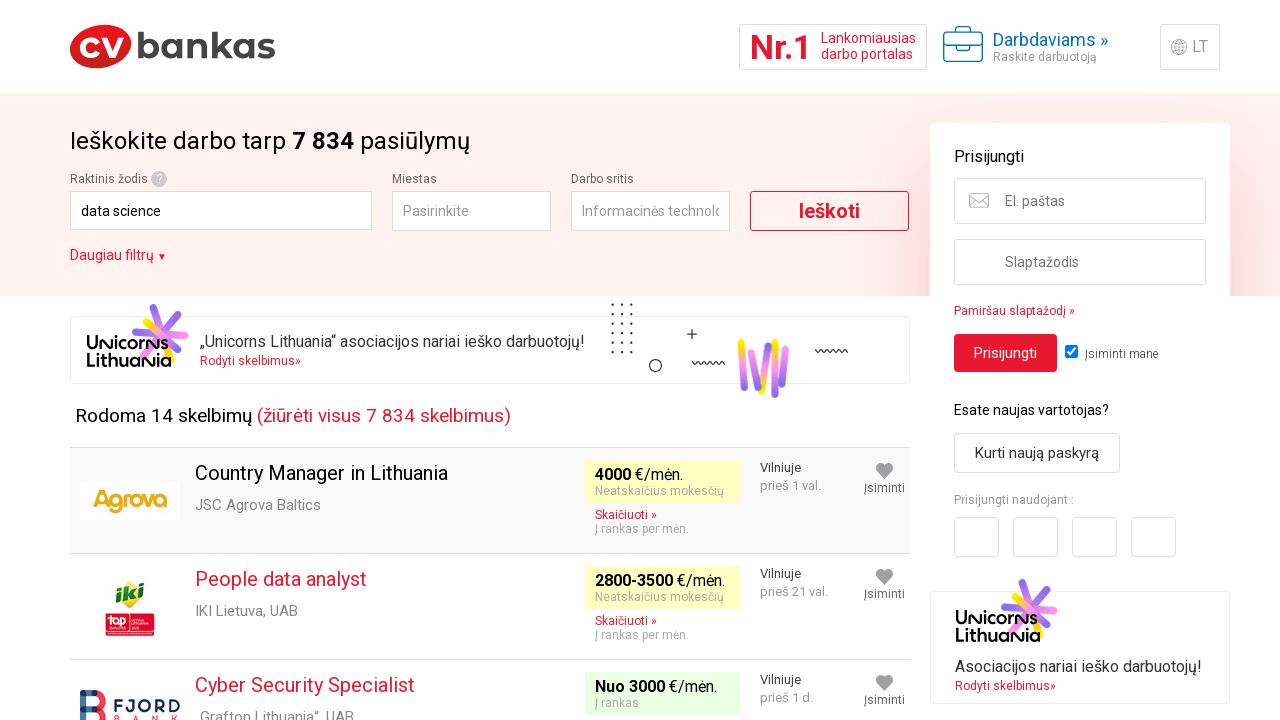

Job listings page reloaded and ready for next navigation
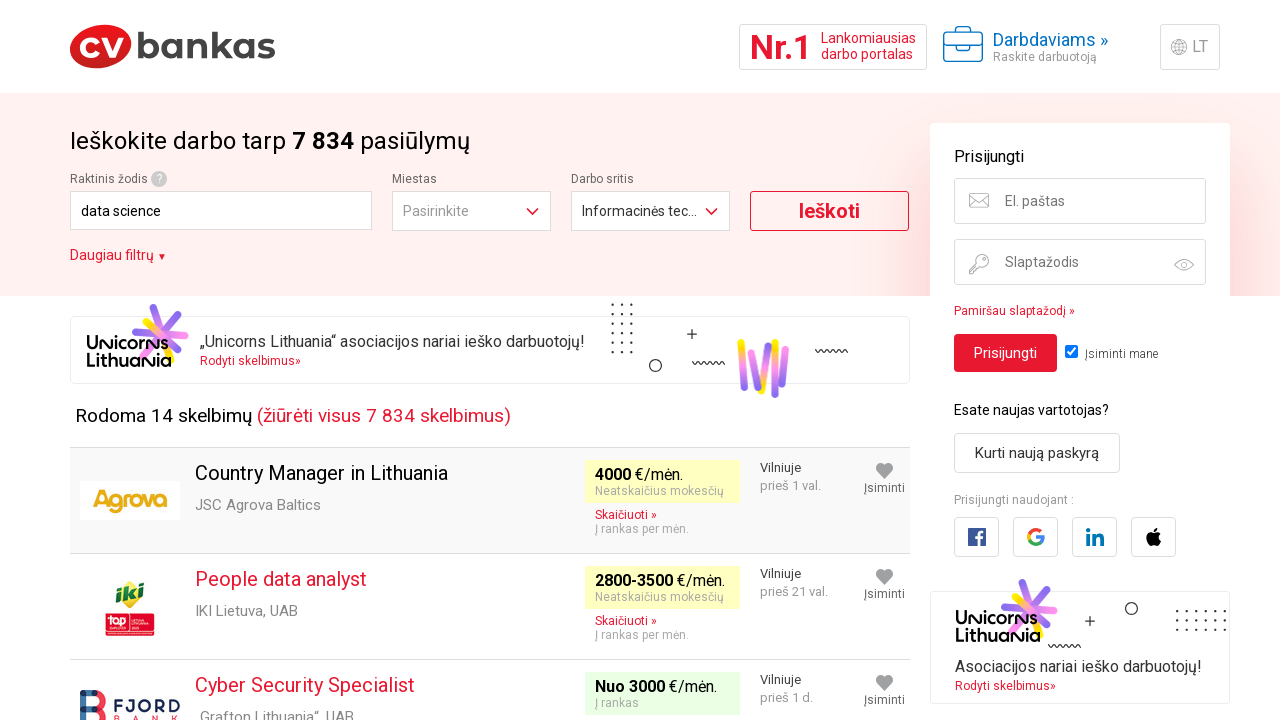

Ensured job listings are present before navigating to job #2
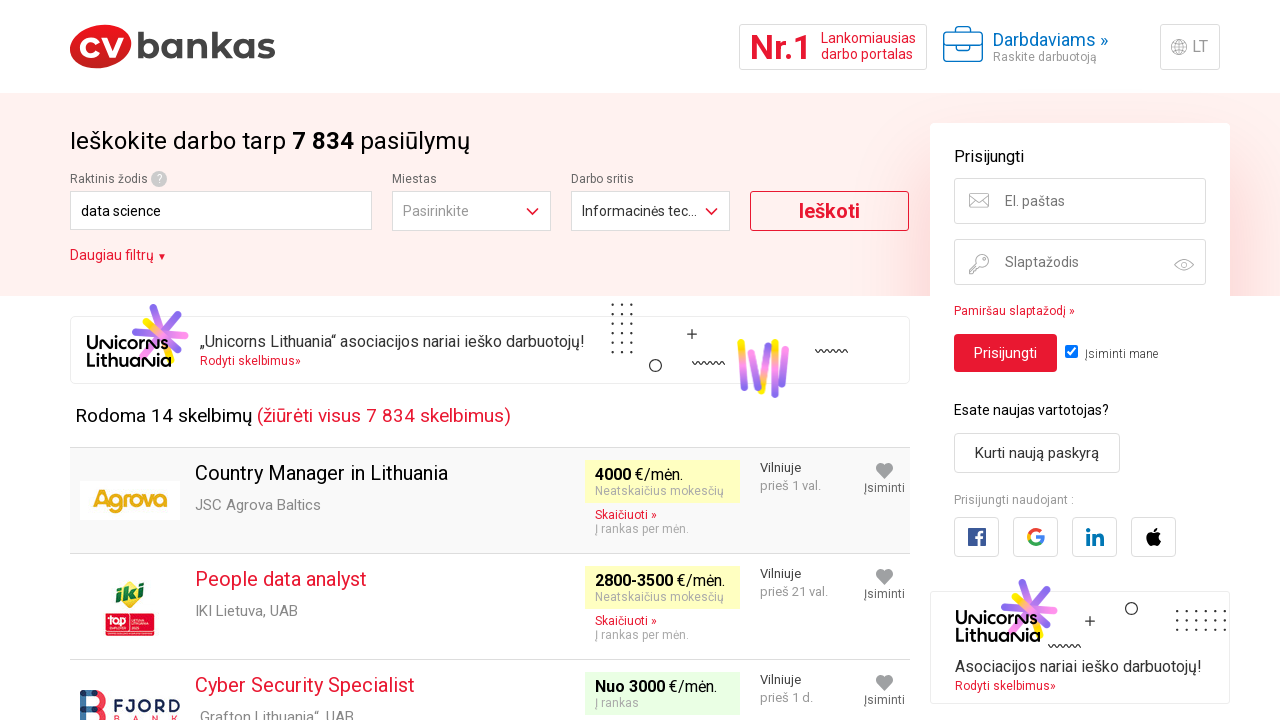

Clicked on job listing #2
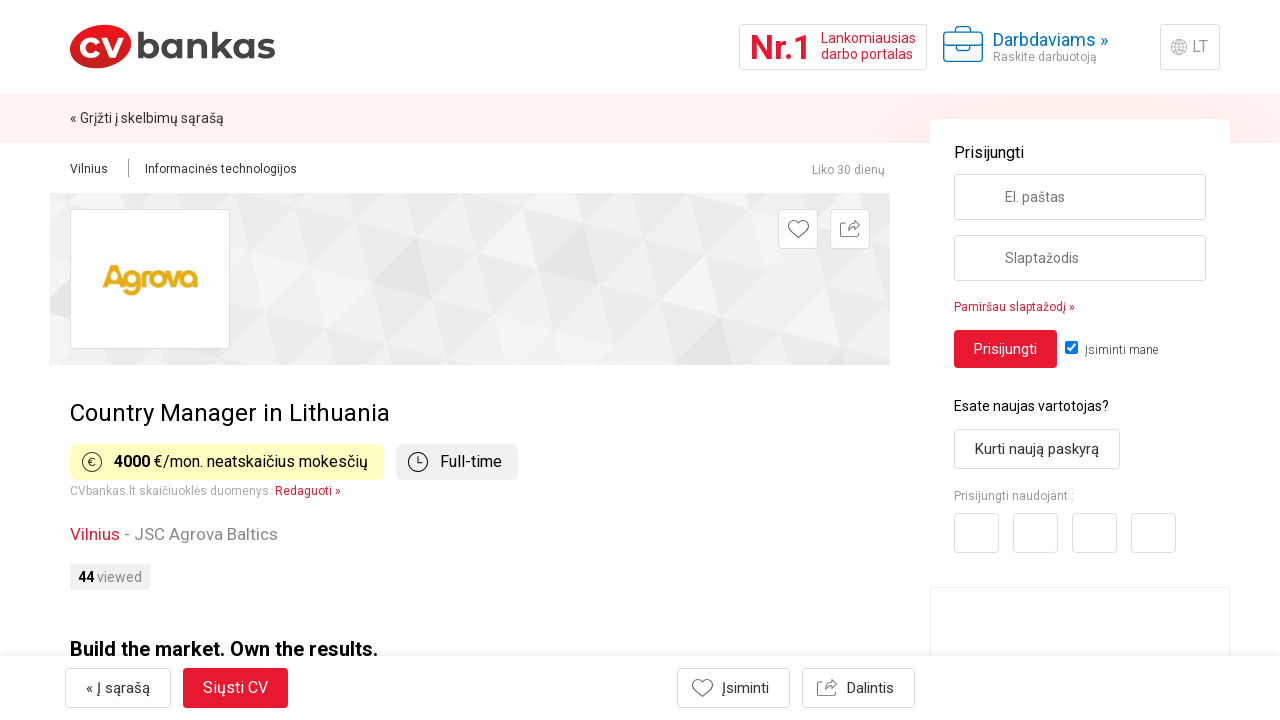

Job detail page loaded for job #2
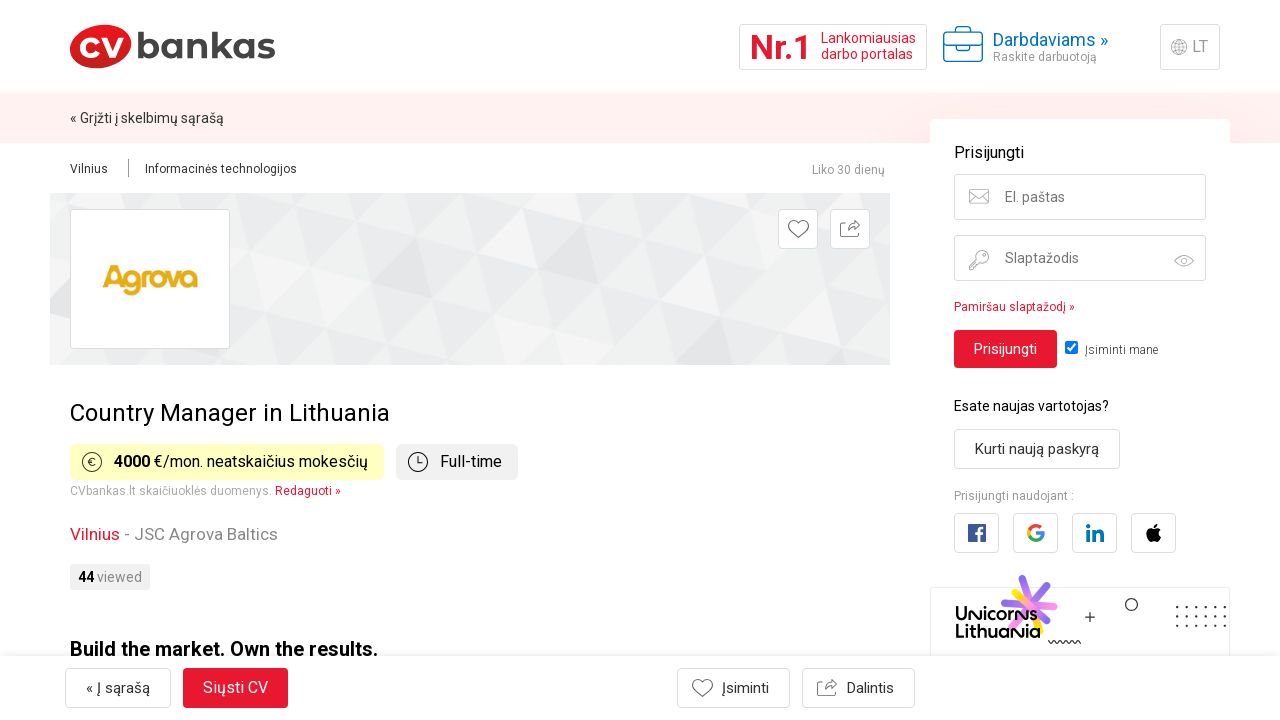

Navigated back to job listings page
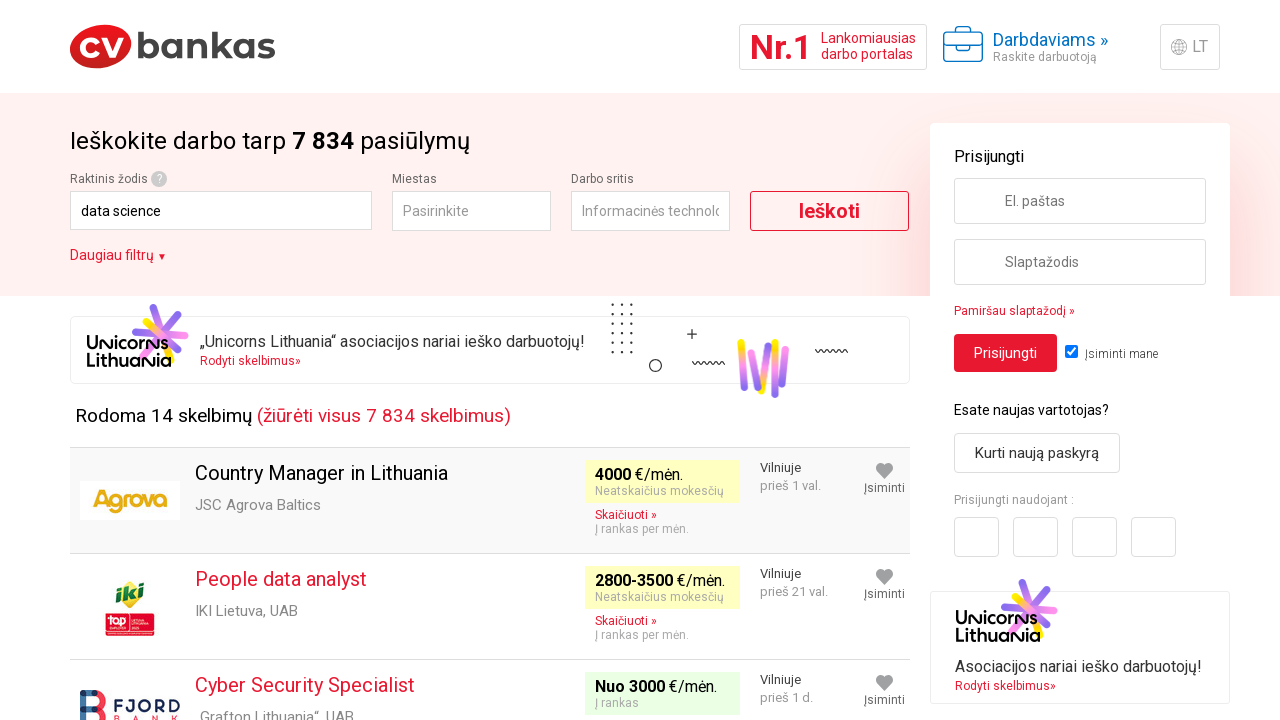

Job listings page reloaded and ready for next navigation
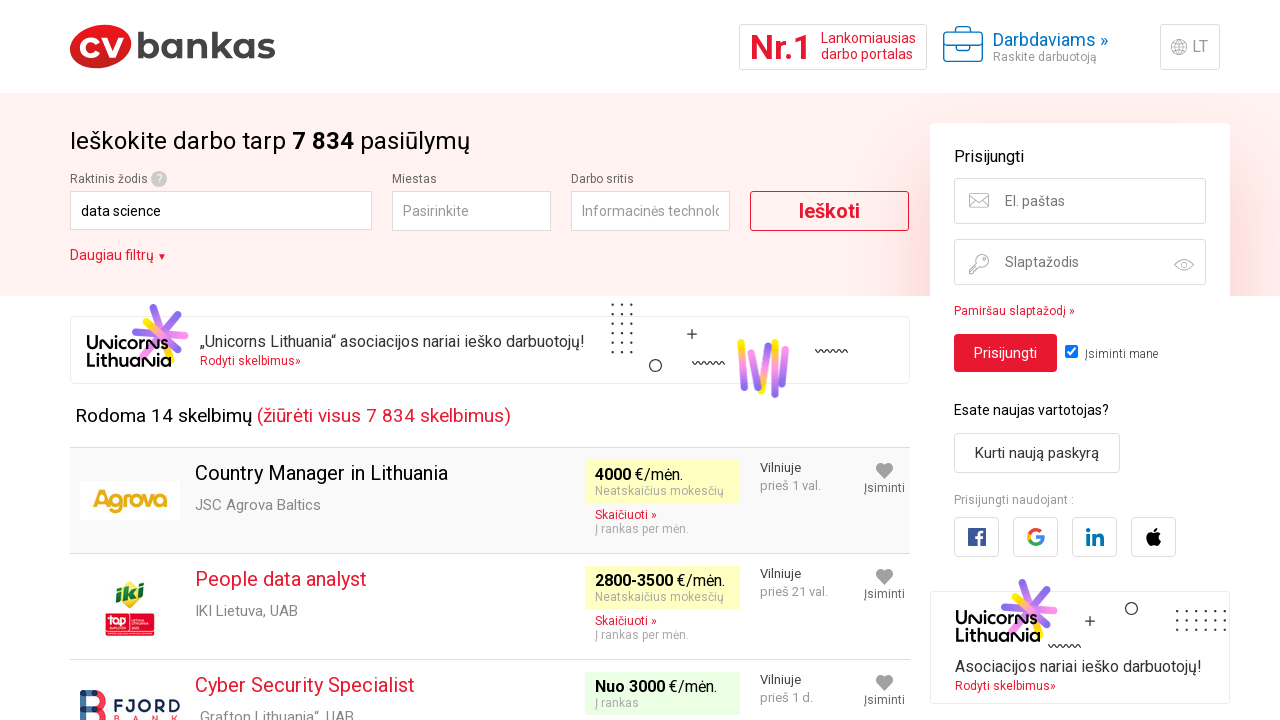

Ensured job listings are present before navigating to job #3
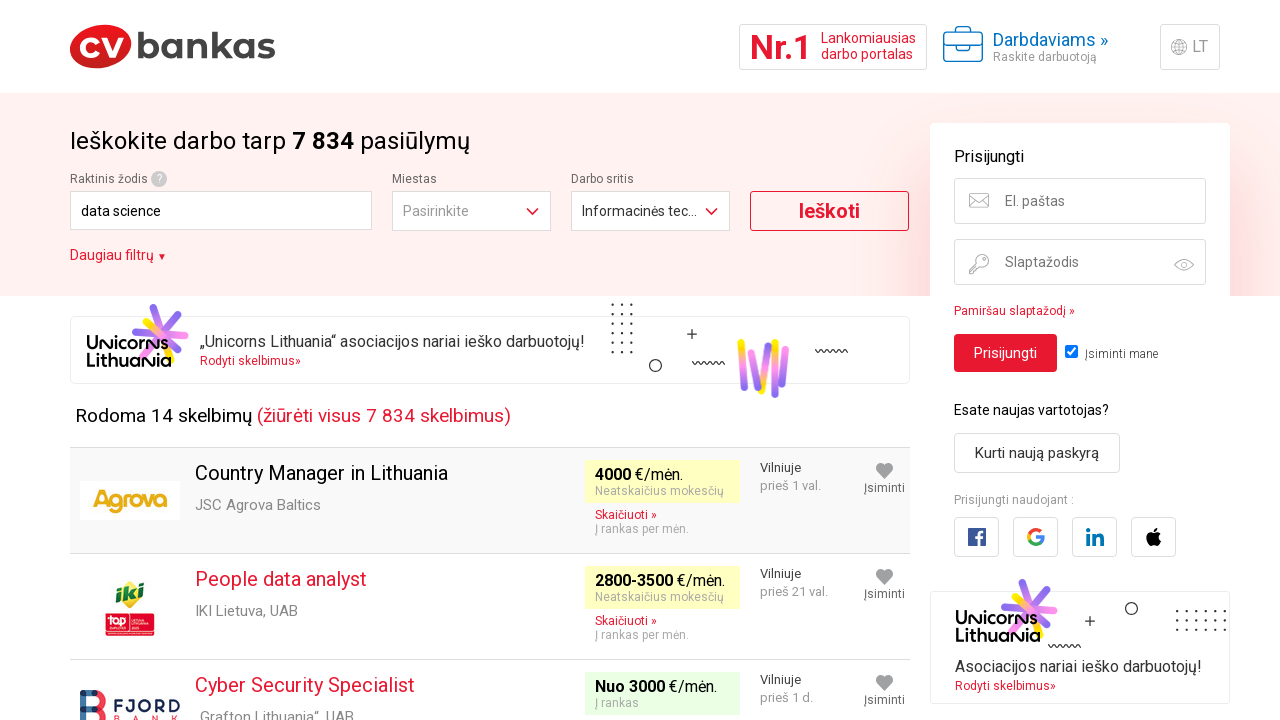

Clicked on job listing #3
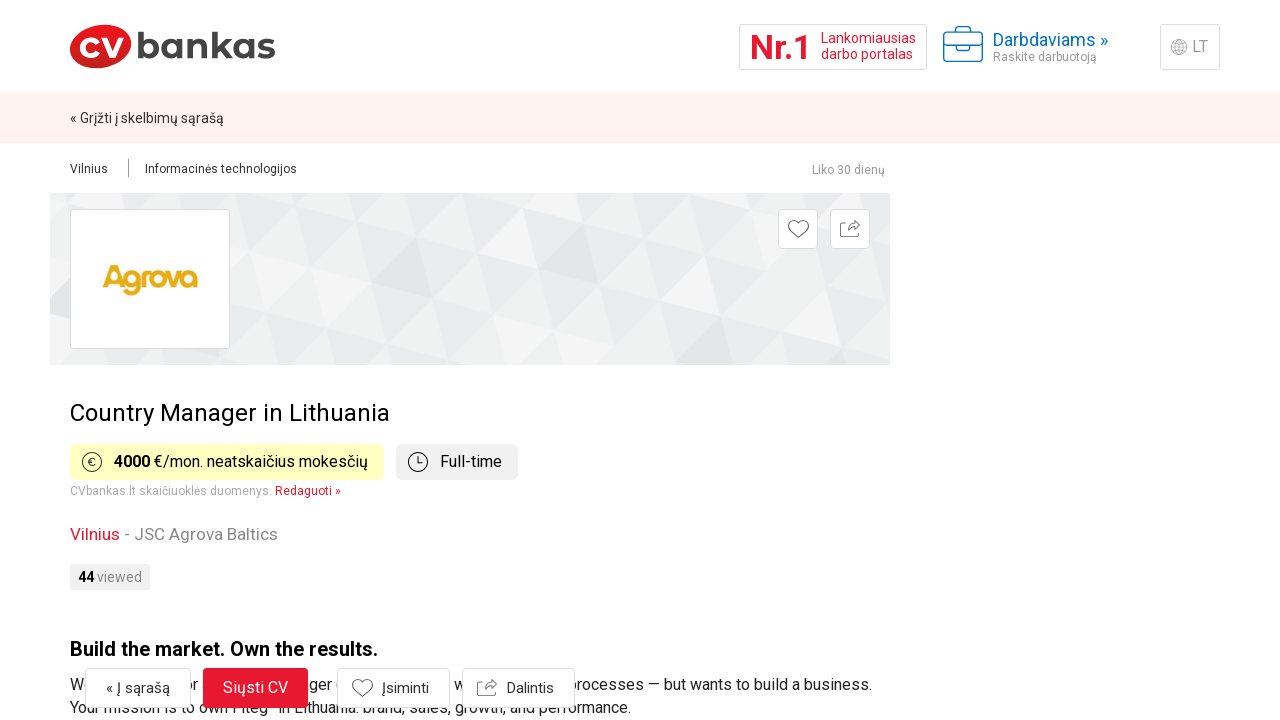

Job detail page loaded for job #3
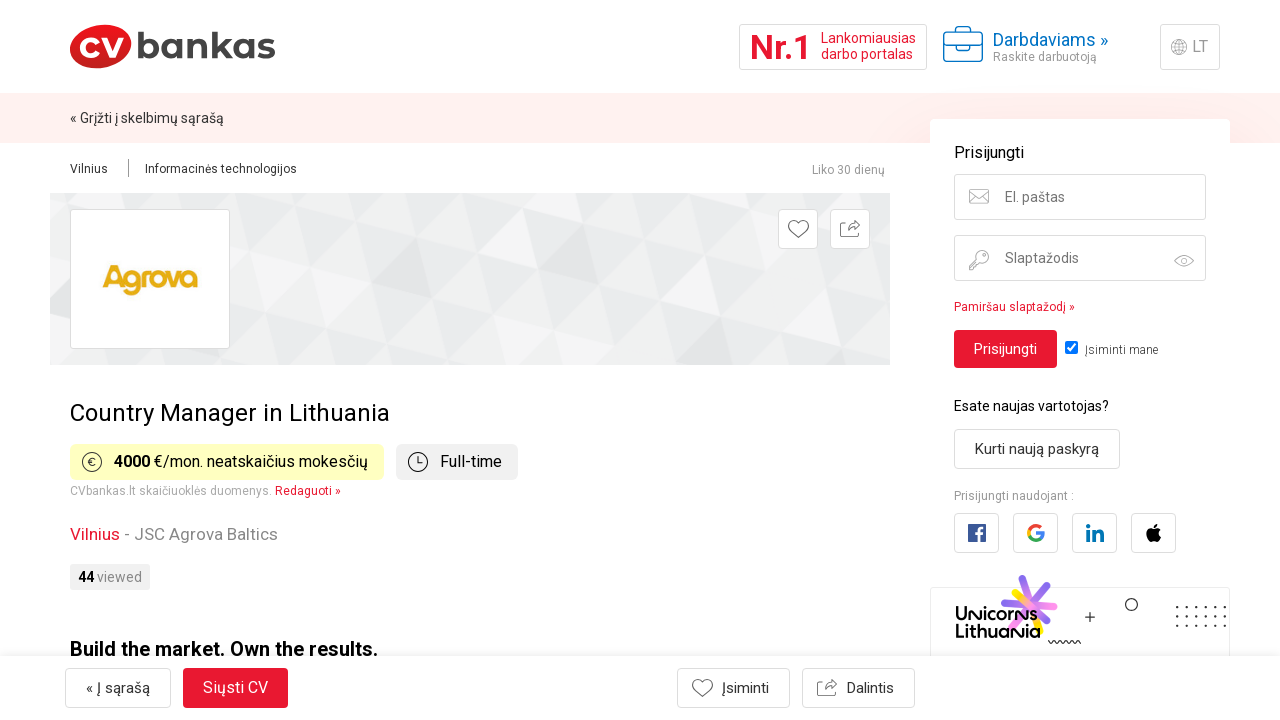

Navigated back to job listings page
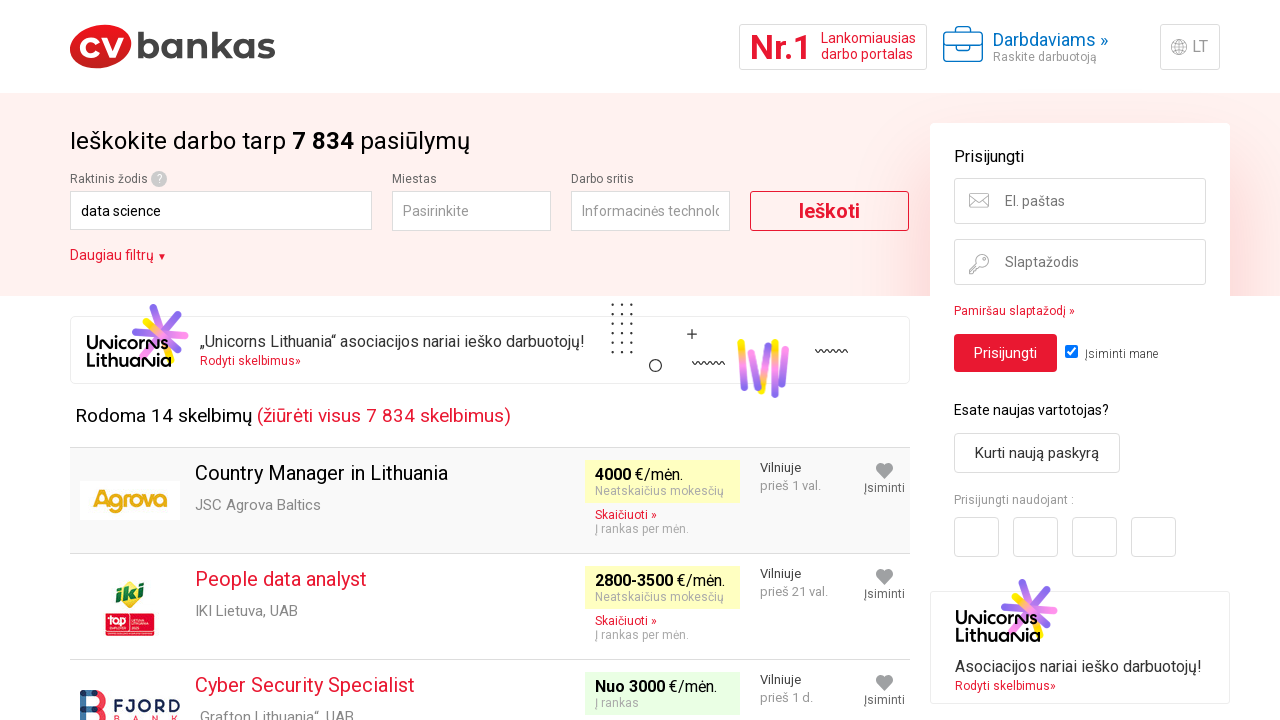

Job listings page reloaded and ready for next navigation
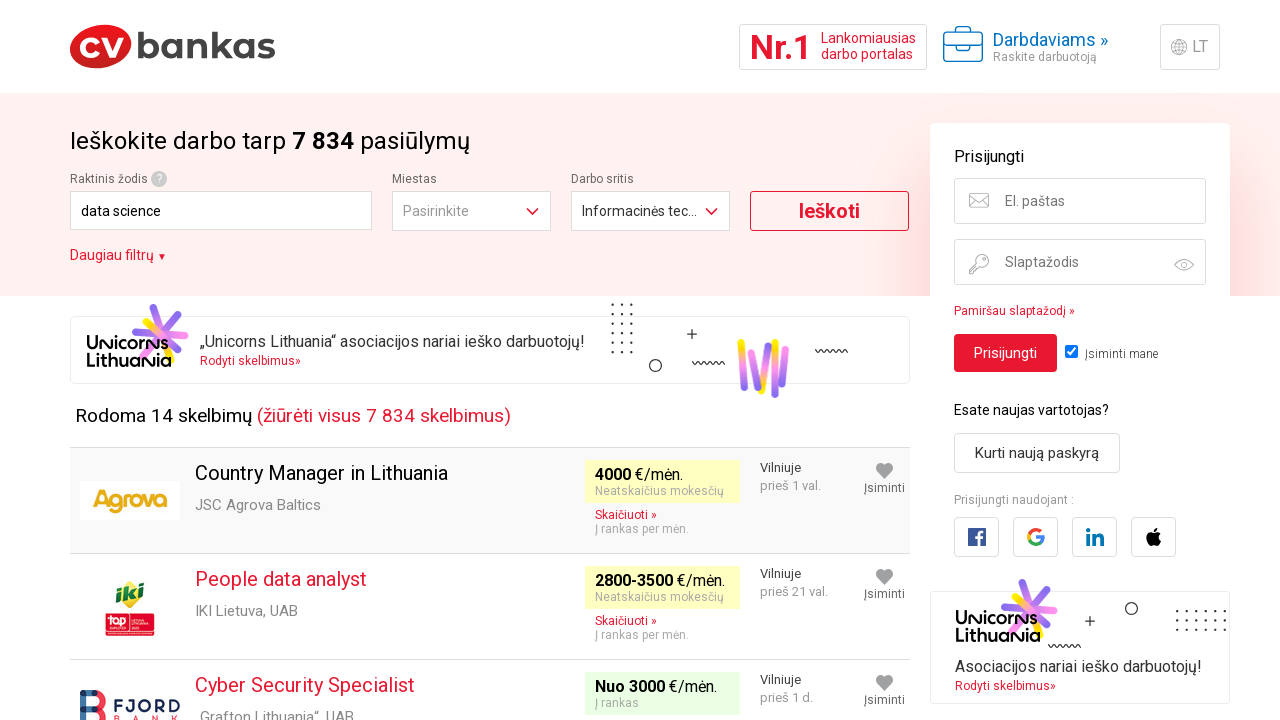

Ensured job listings are present before navigating to job #4
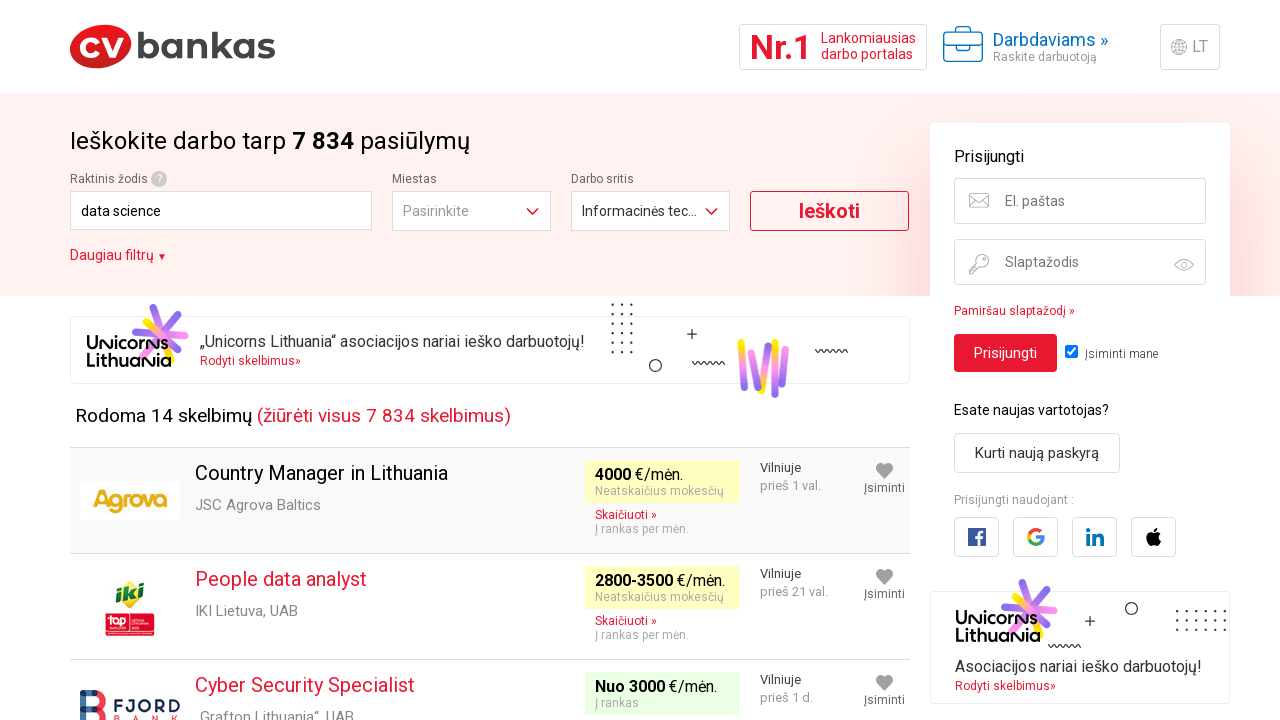

Clicked on job listing #4
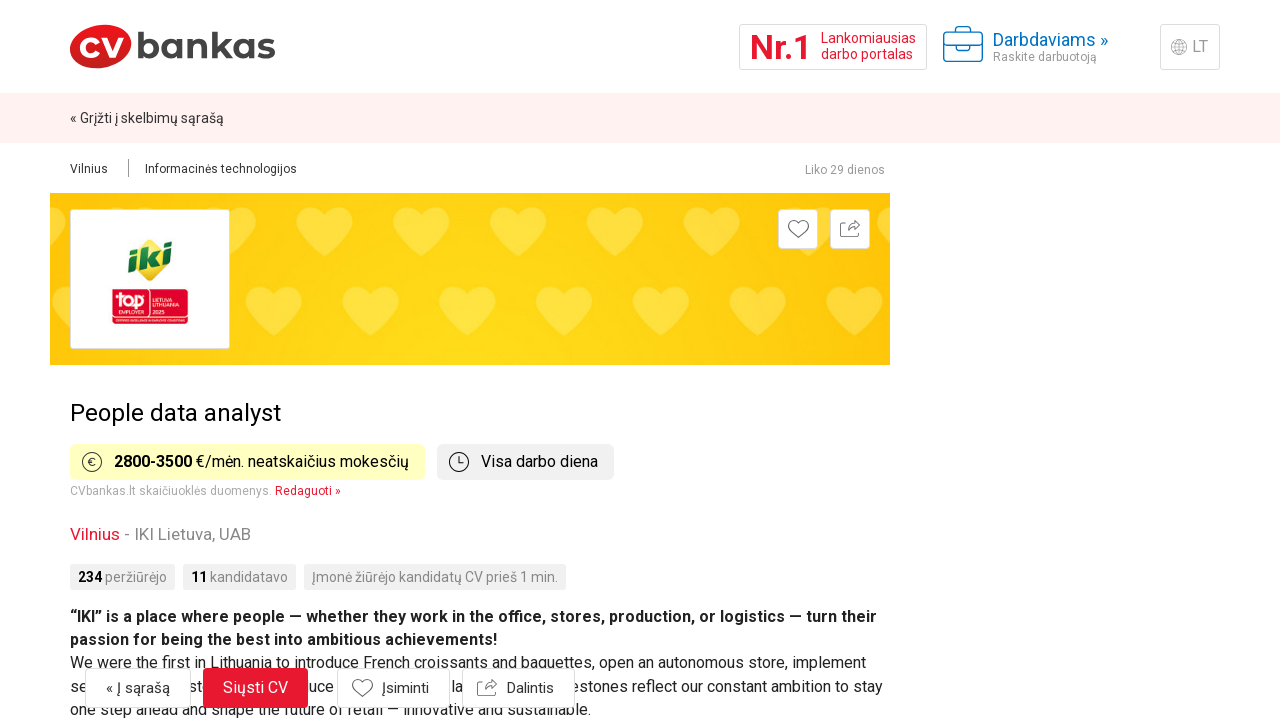

Job detail page loaded for job #4
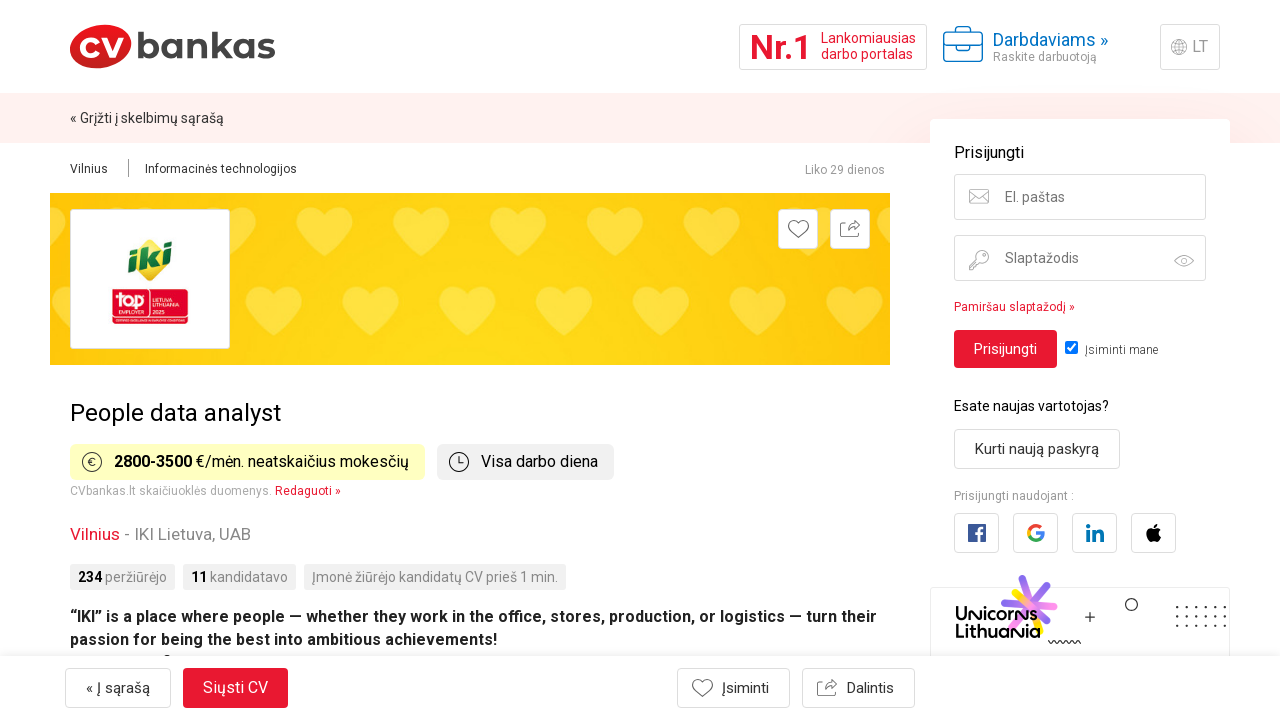

Navigated back to job listings page
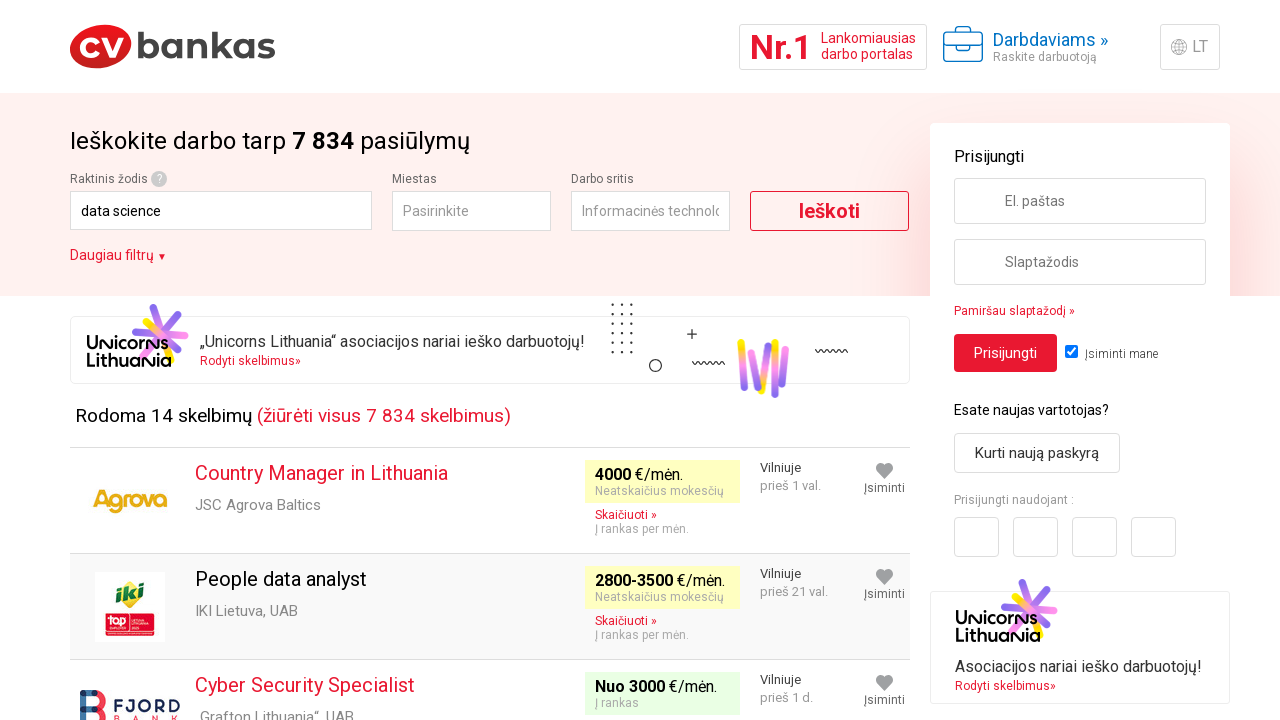

Job listings page reloaded and ready for next navigation
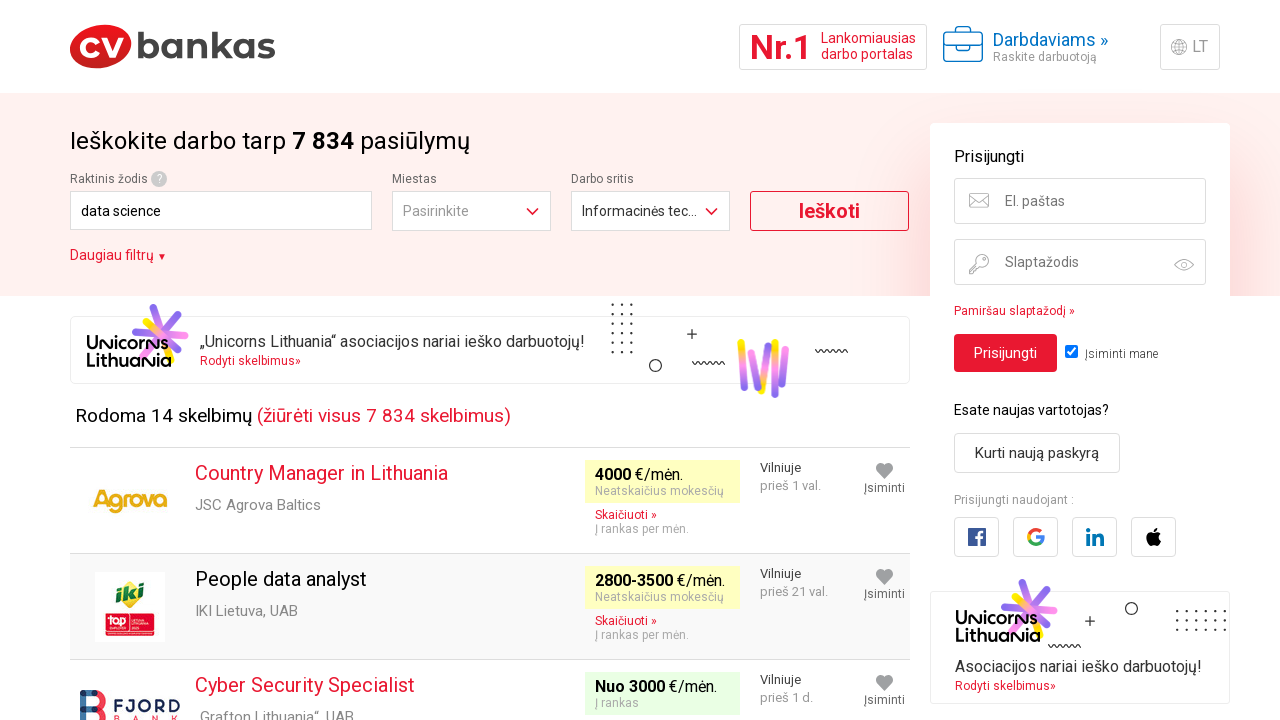

Ensured job listings are present before navigating to job #5
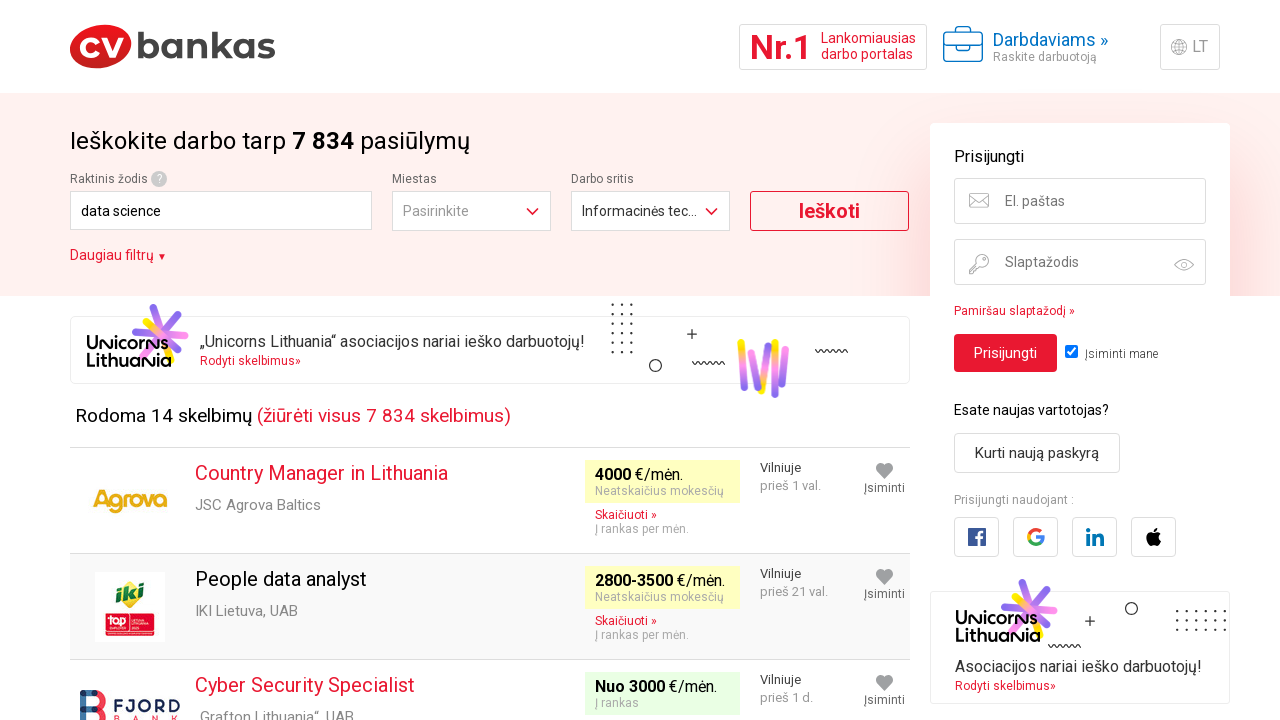

Clicked on job listing #5
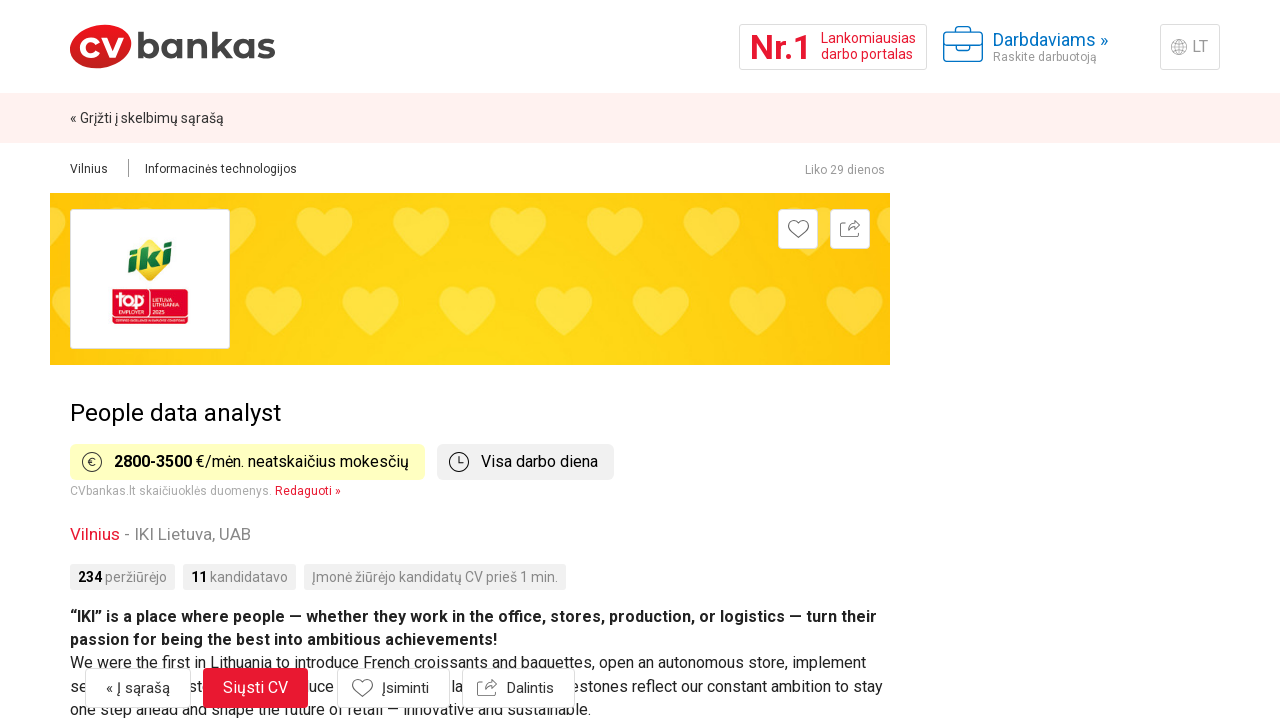

Job detail page loaded for job #5
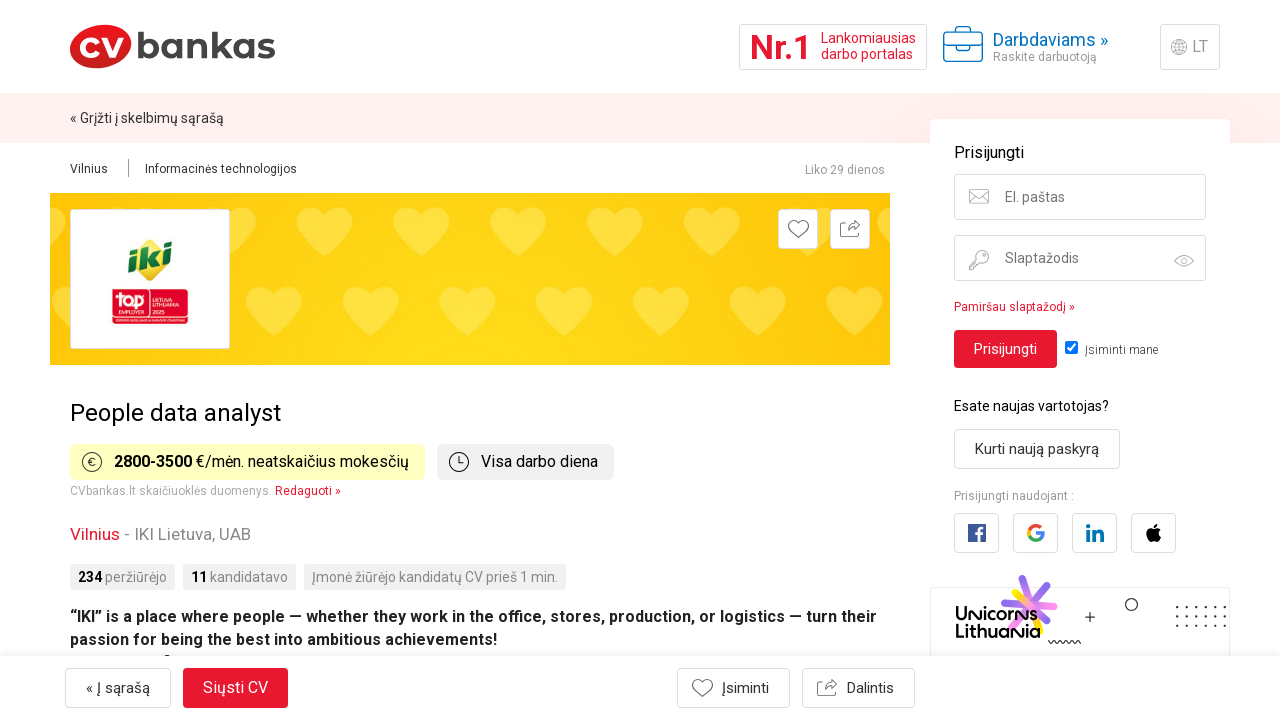

Navigated back to job listings page
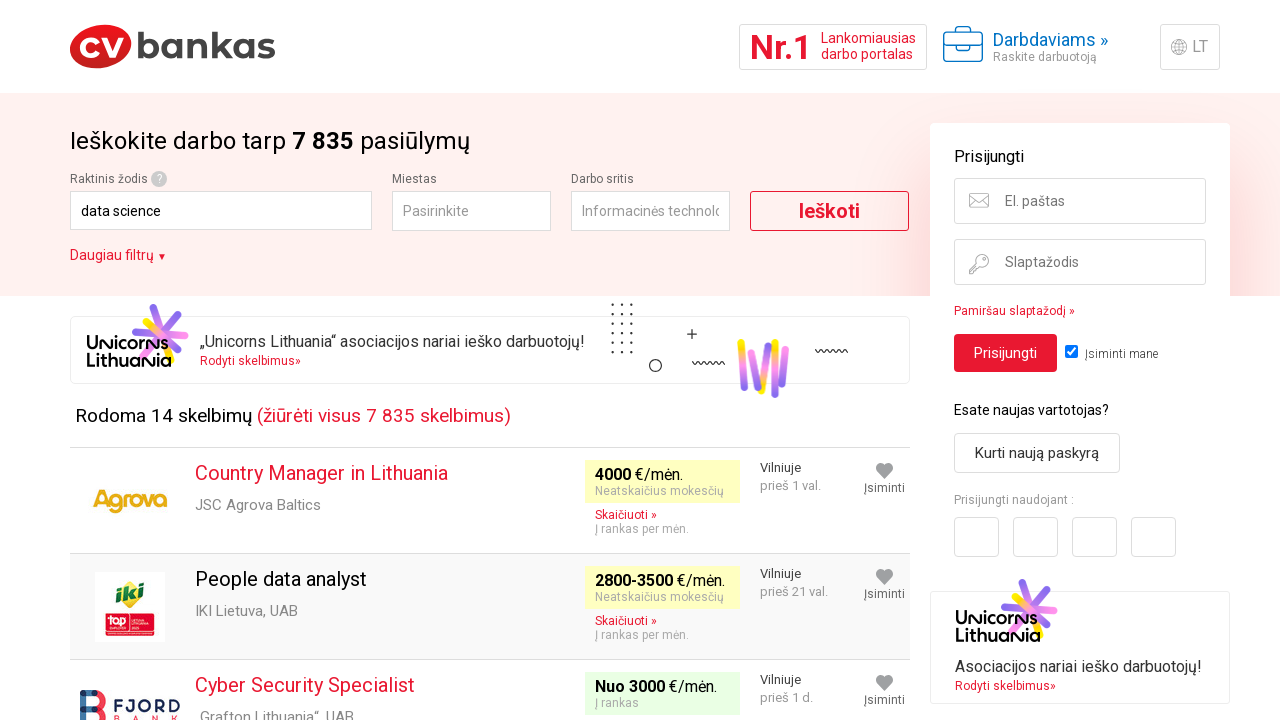

Job listings page reloaded and ready for next navigation
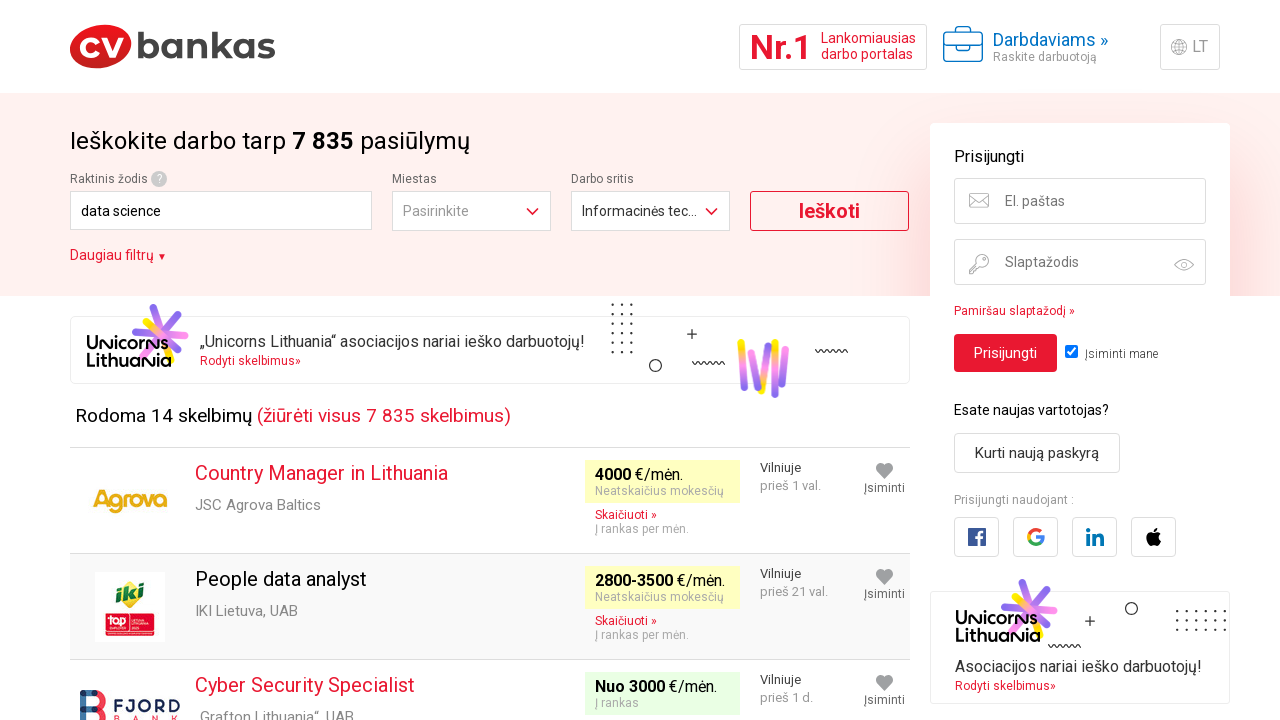

Ensured job listings are present before navigating to job #6
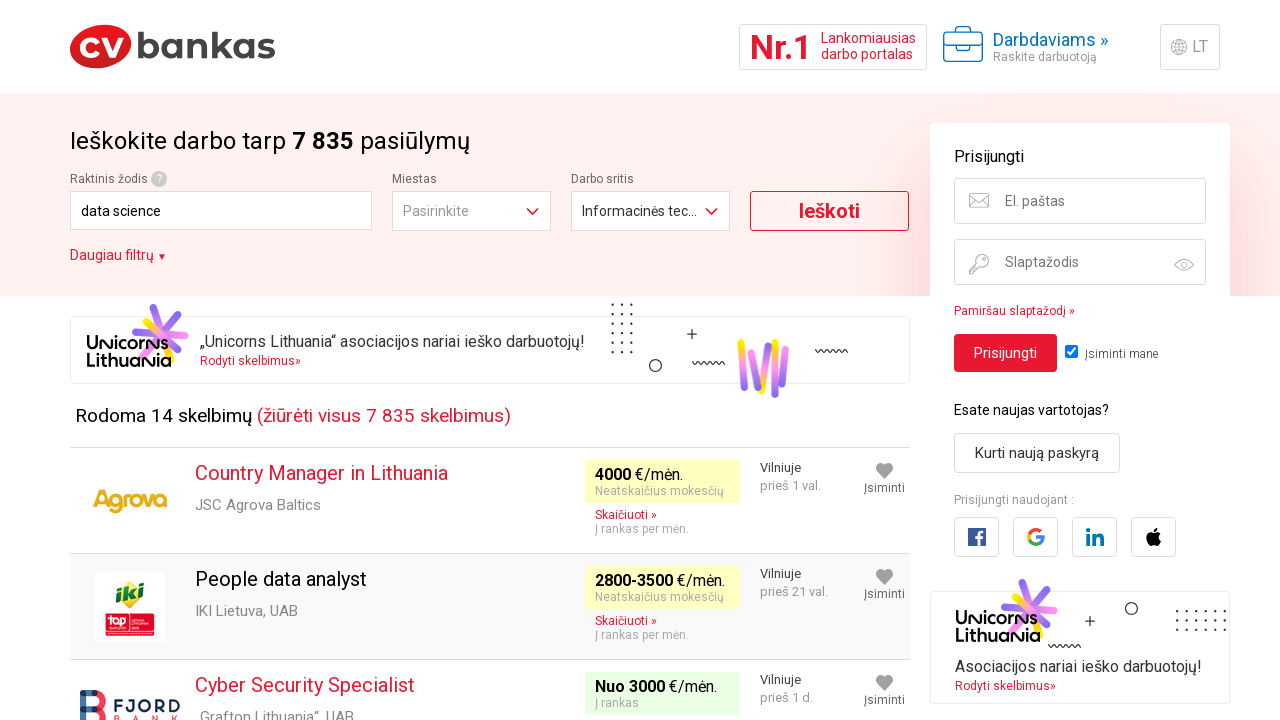

Clicked on job listing #6
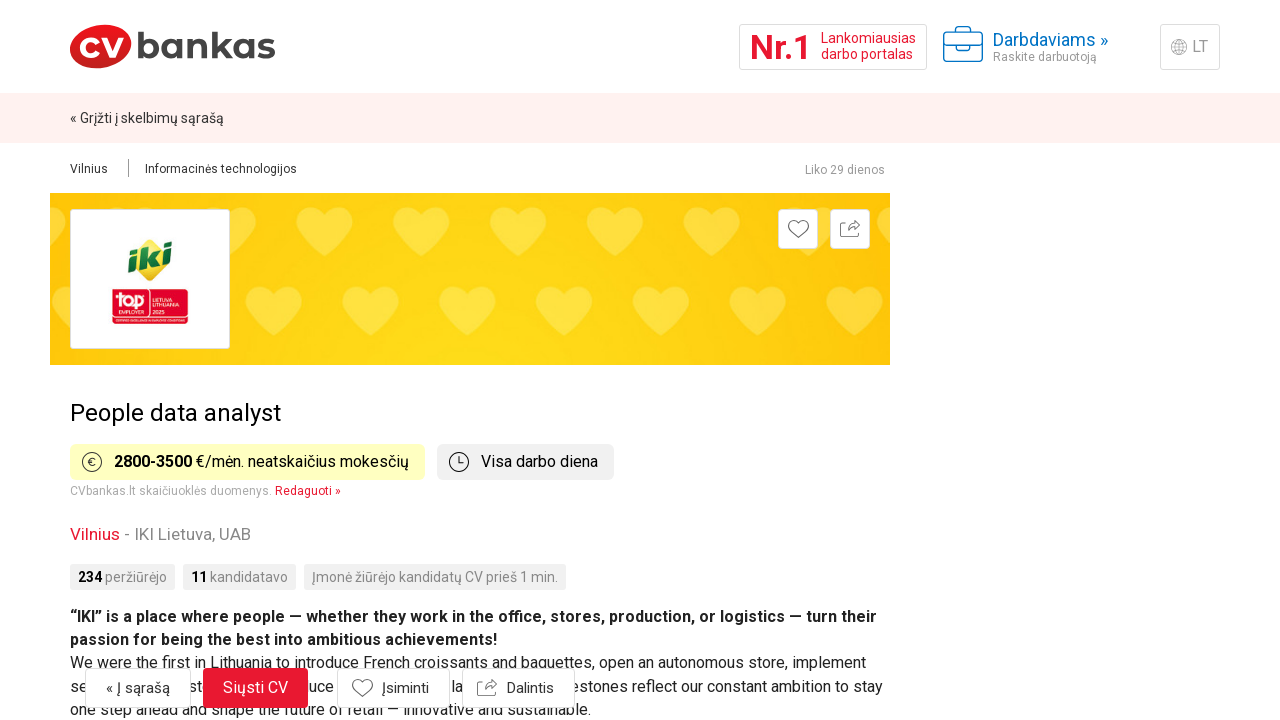

Job detail page loaded for job #6
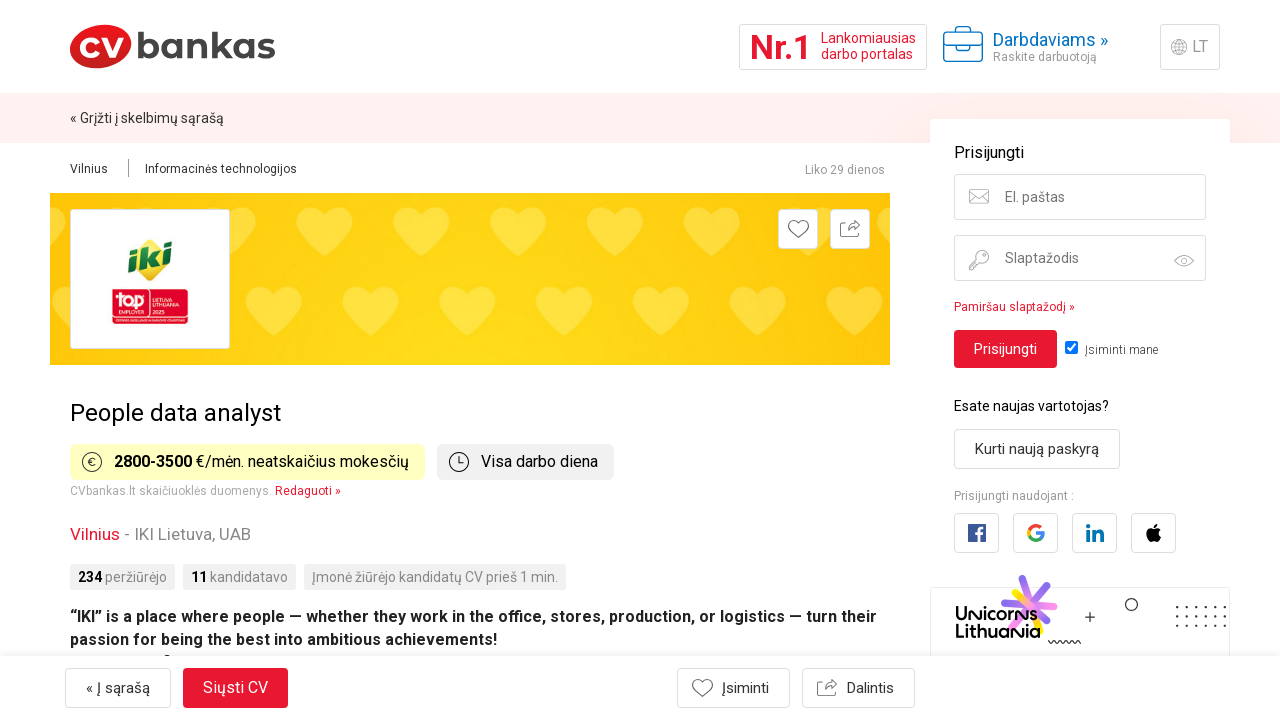

Navigated back to job listings page
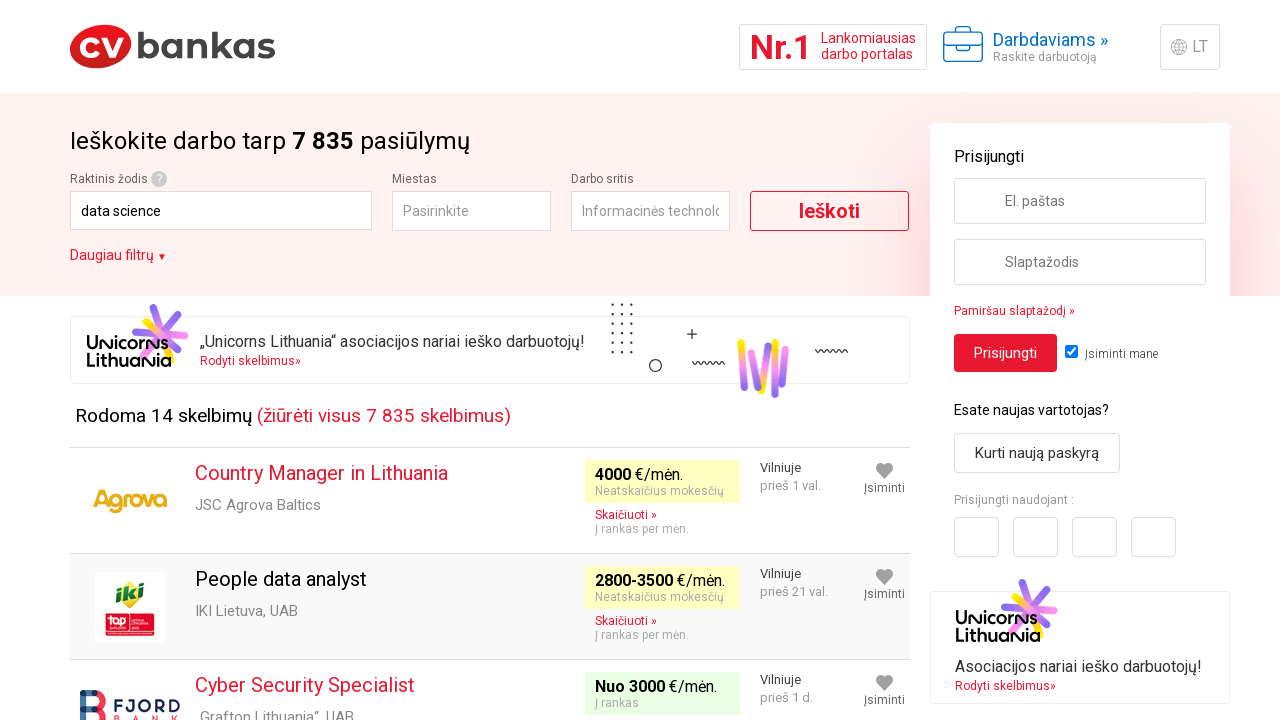

Job listings page reloaded and ready for next navigation
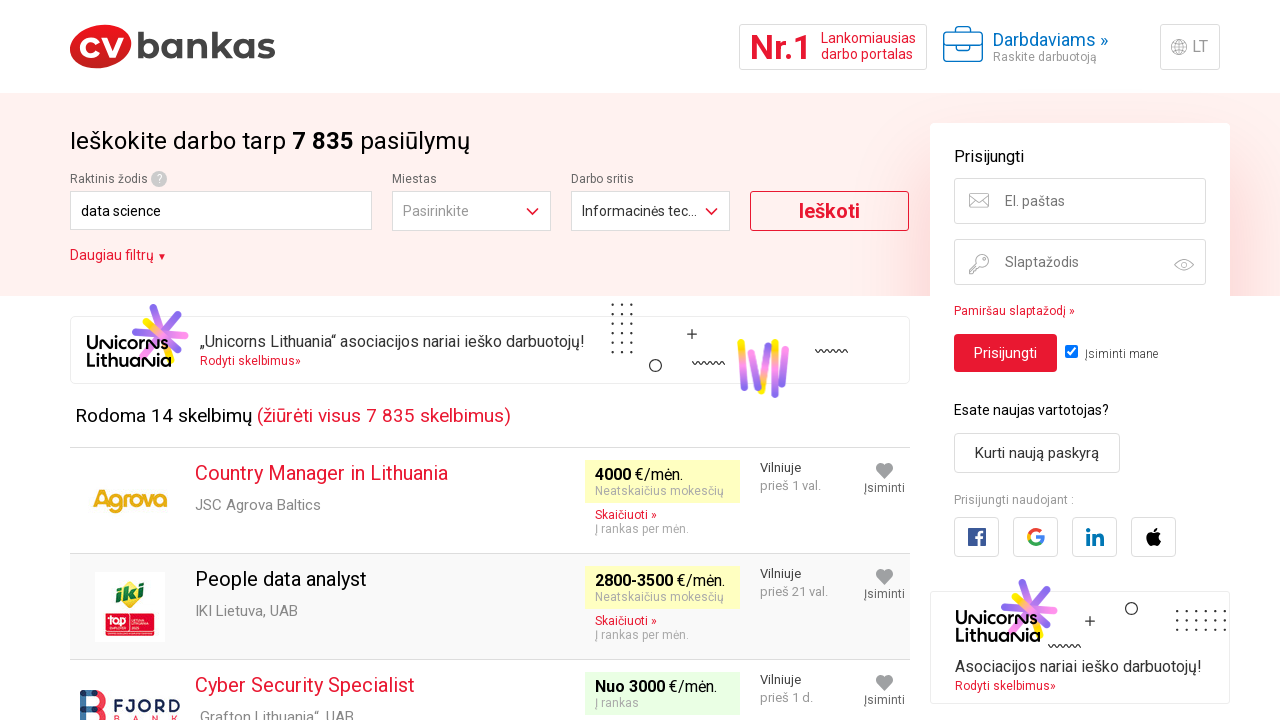

Ensured job listings are present before navigating to job #7
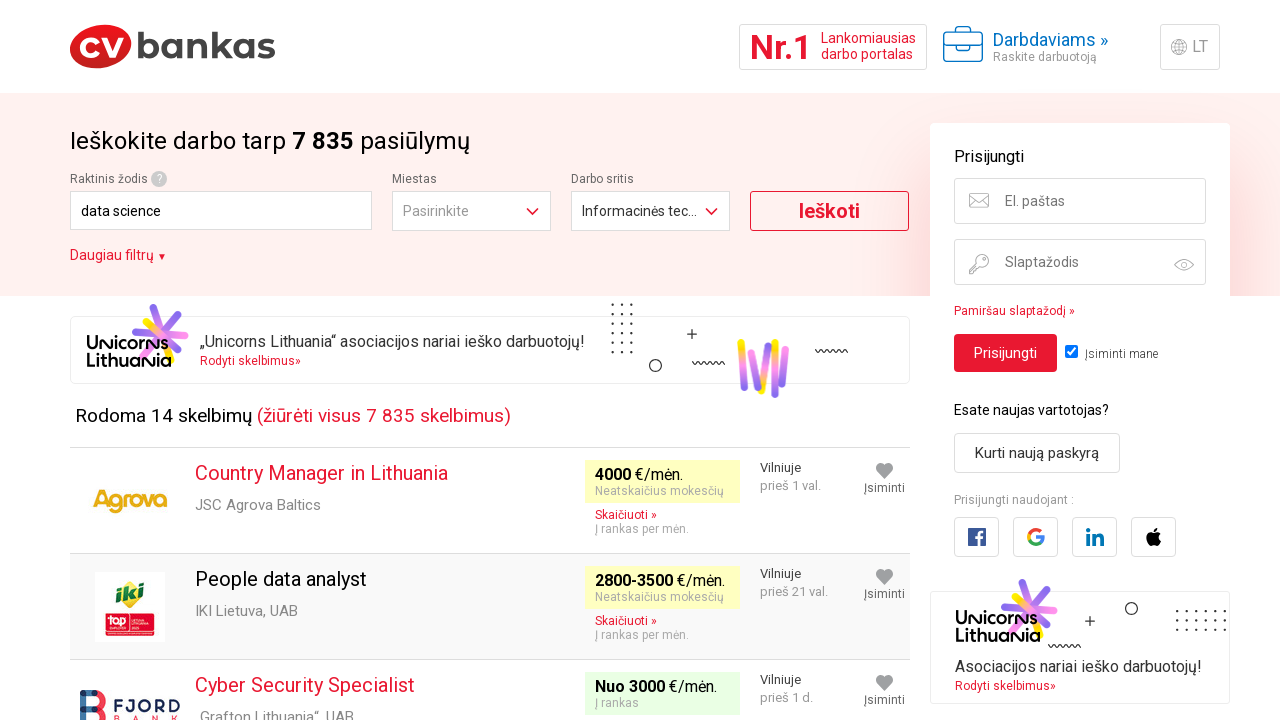

Clicked on job listing #7
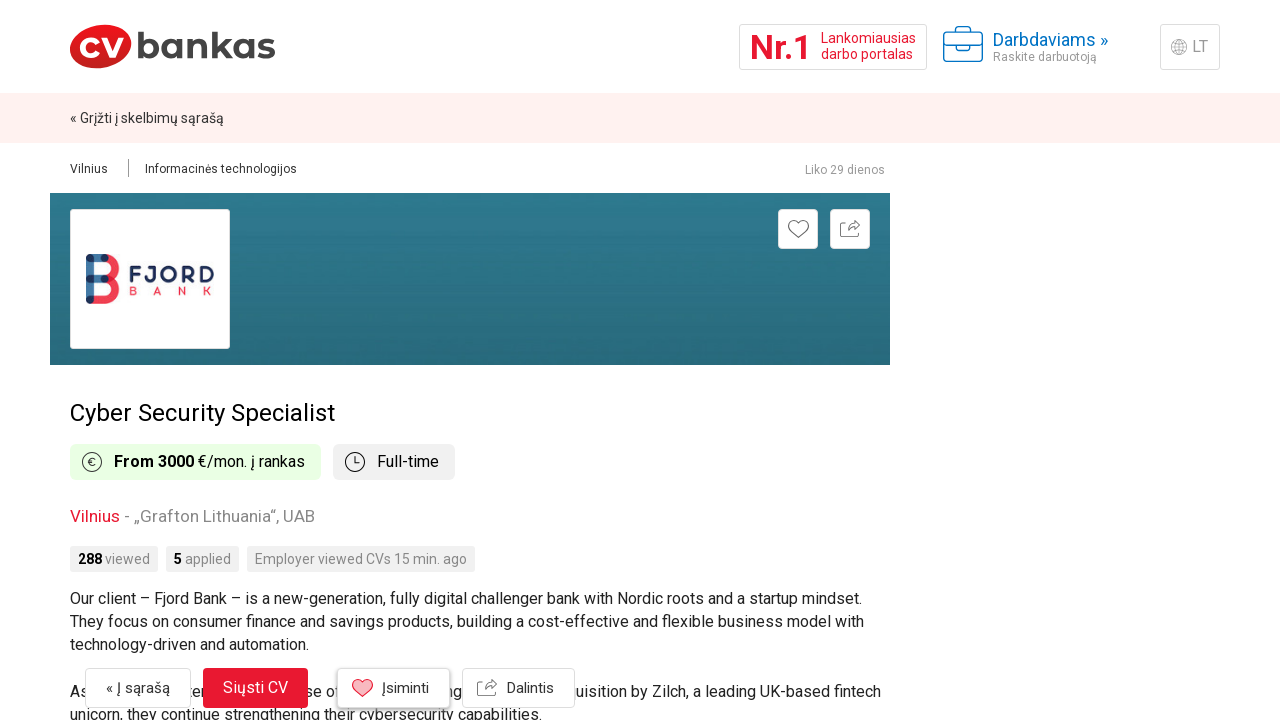

Job detail page loaded for job #7
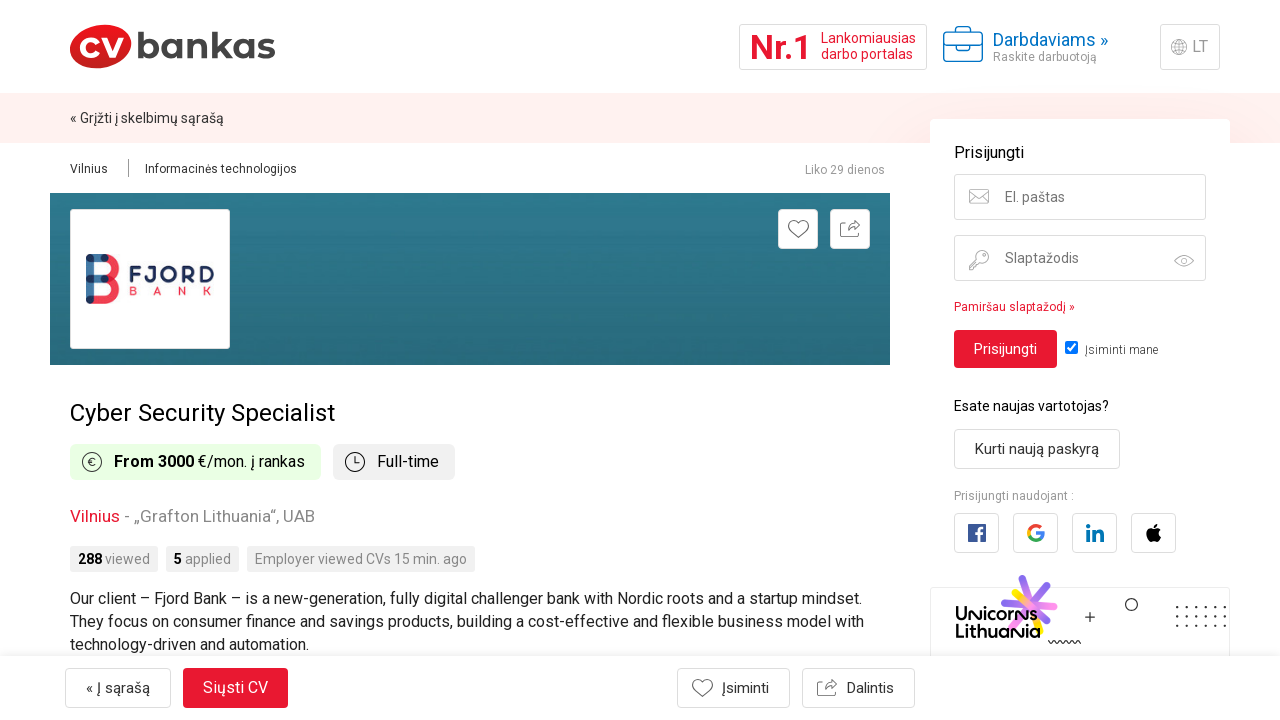

Navigated back to job listings page
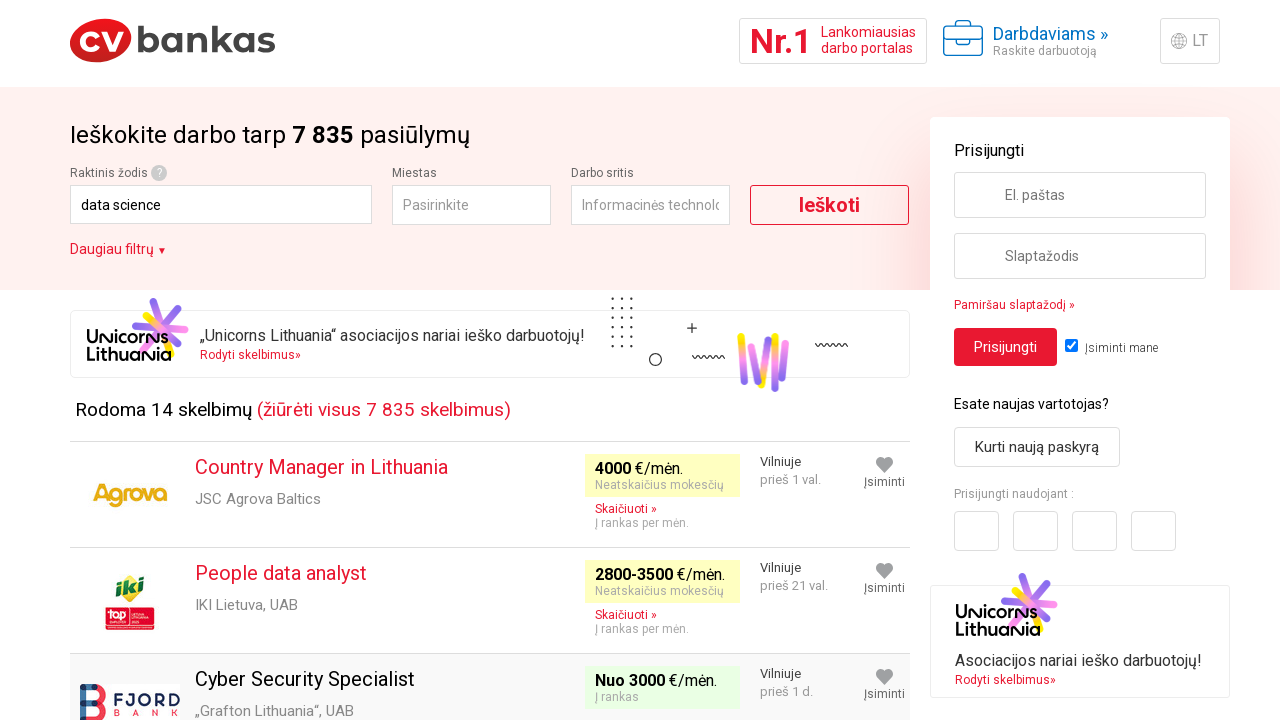

Job listings page reloaded and ready for next navigation
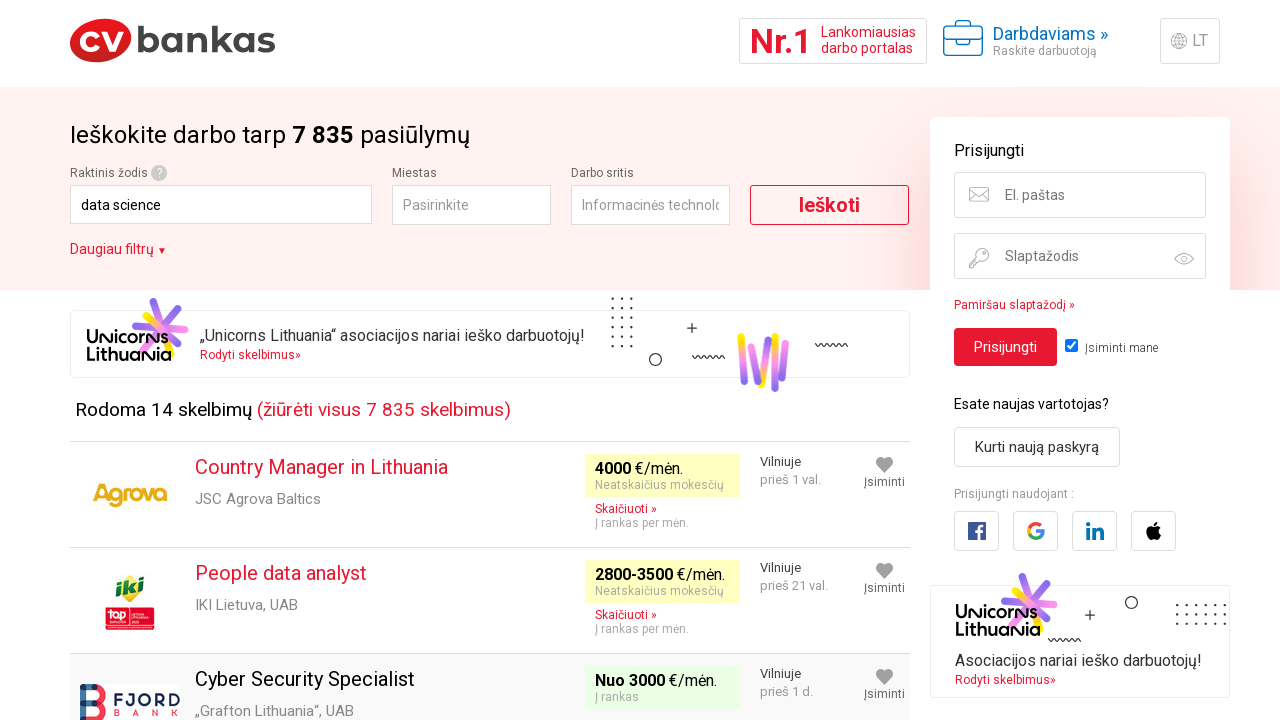

Ensured job listings are present before navigating to job #8
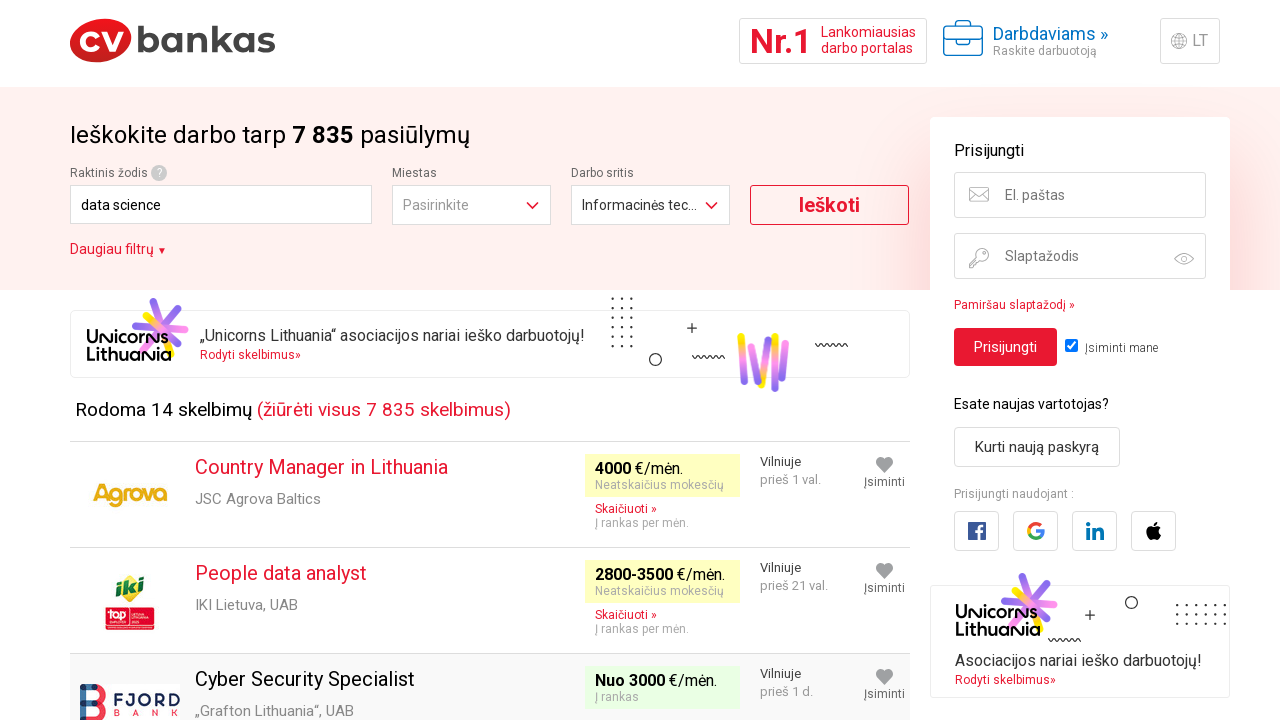

Clicked on job listing #8
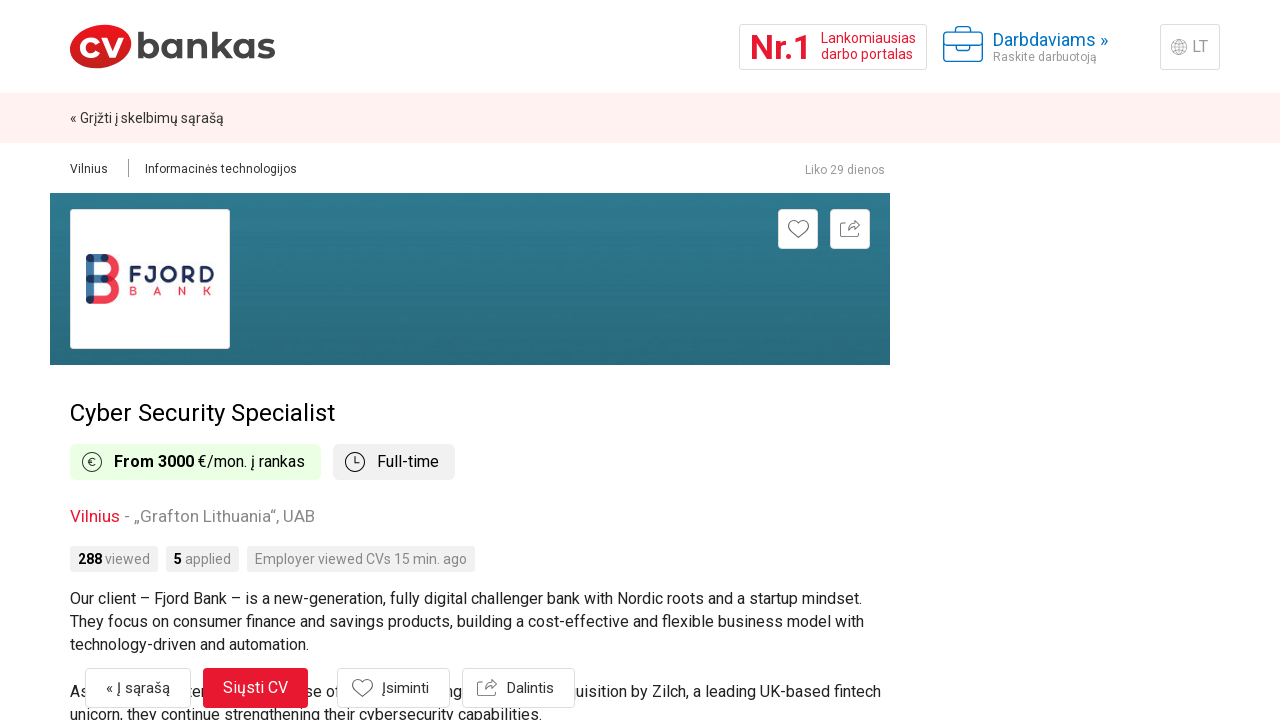

Job detail page loaded for job #8
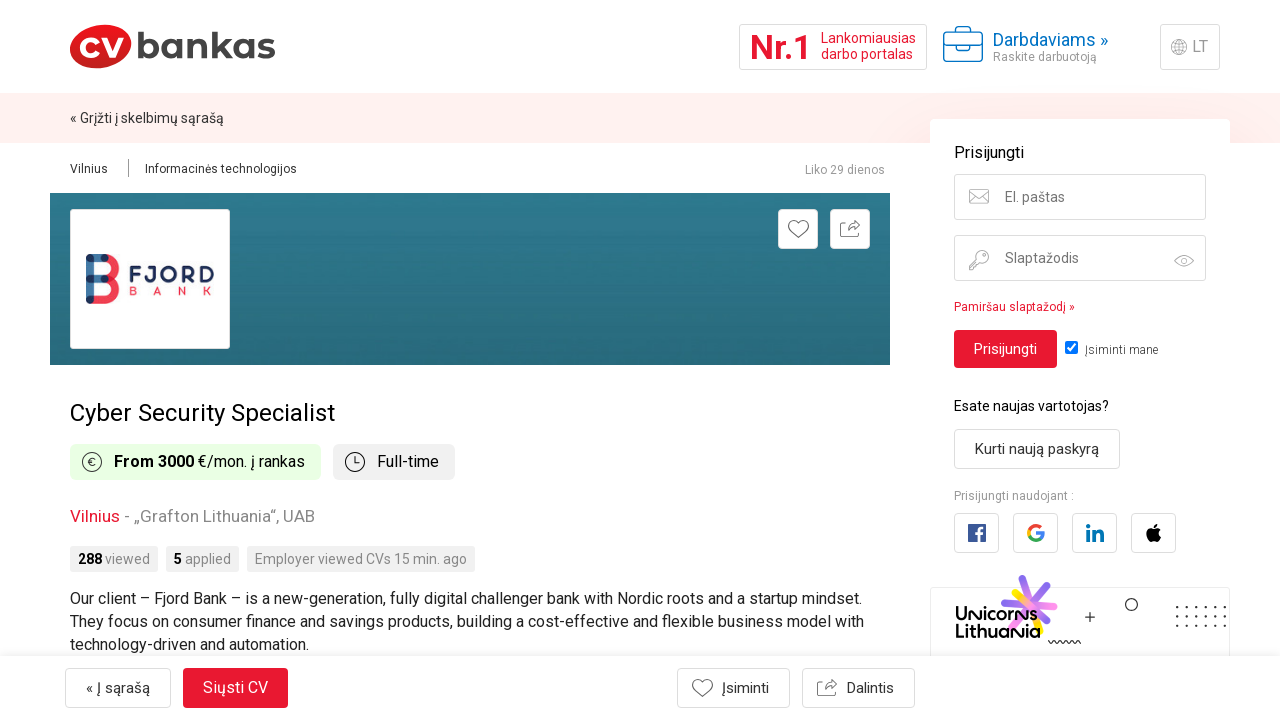

Navigated back to job listings page
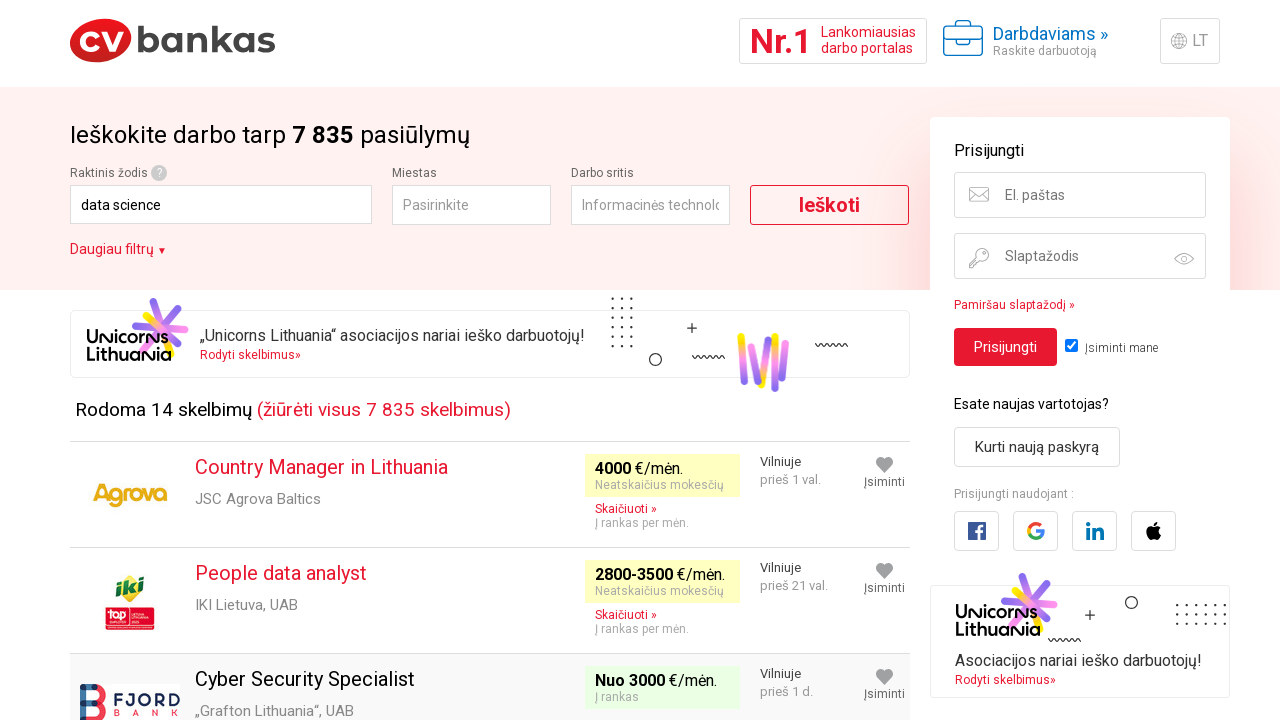

Job listings page reloaded and ready for next navigation
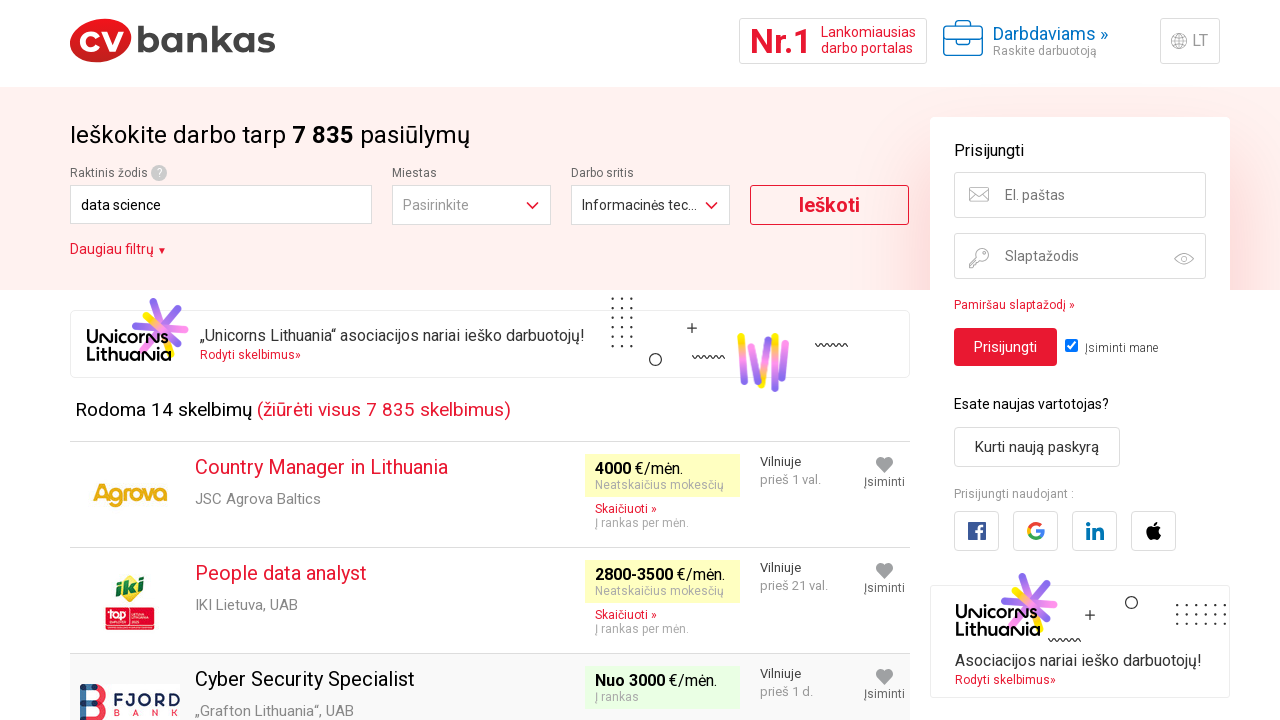

Ensured job listings are present before navigating to job #9
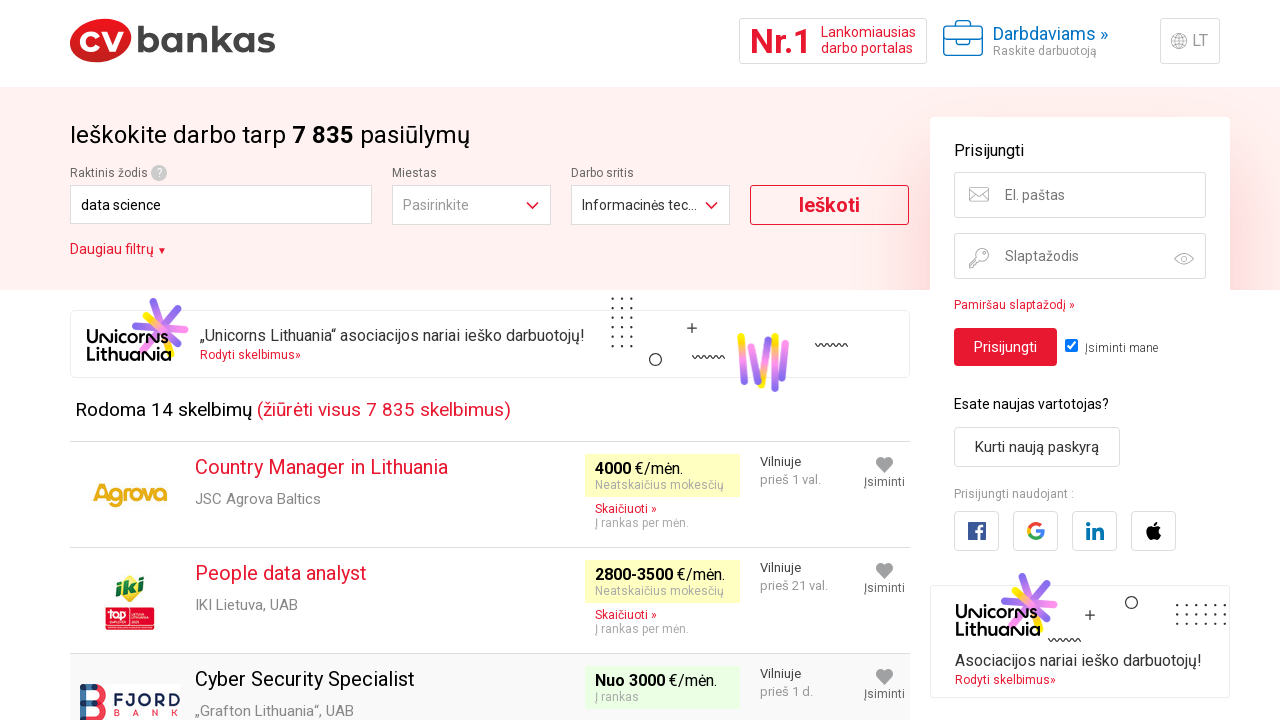

Clicked on job listing #9
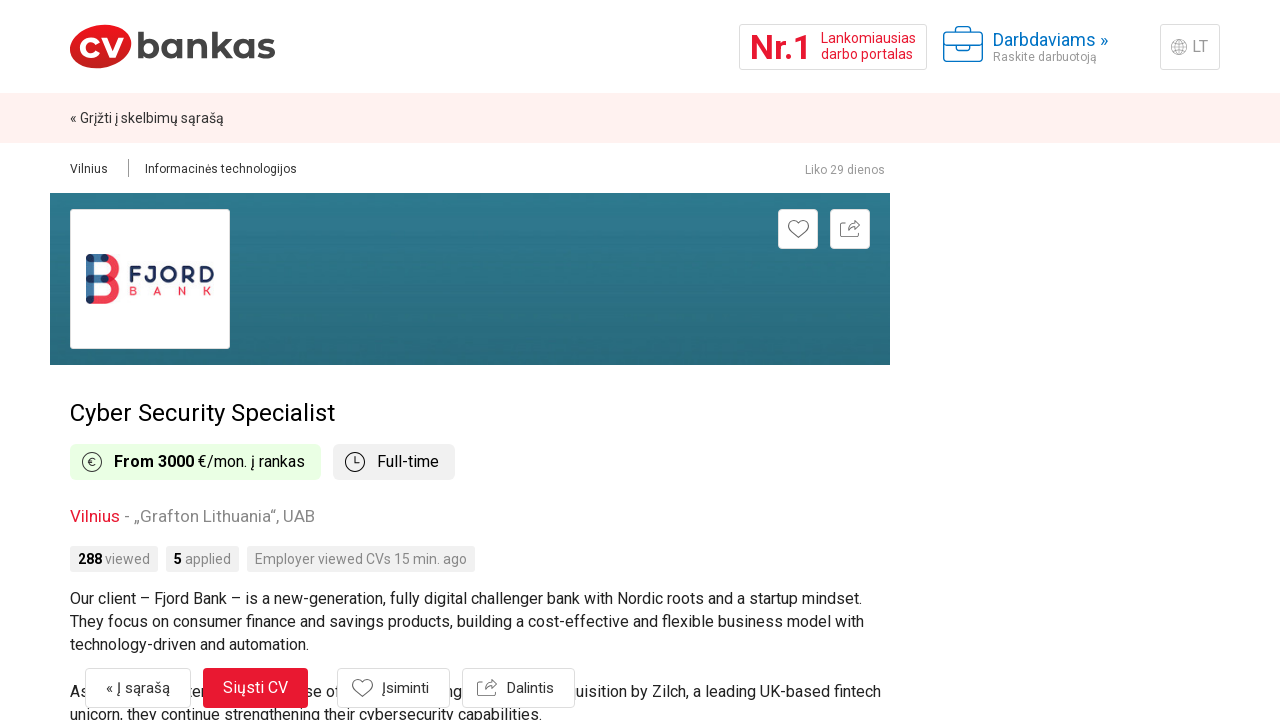

Job detail page loaded for job #9
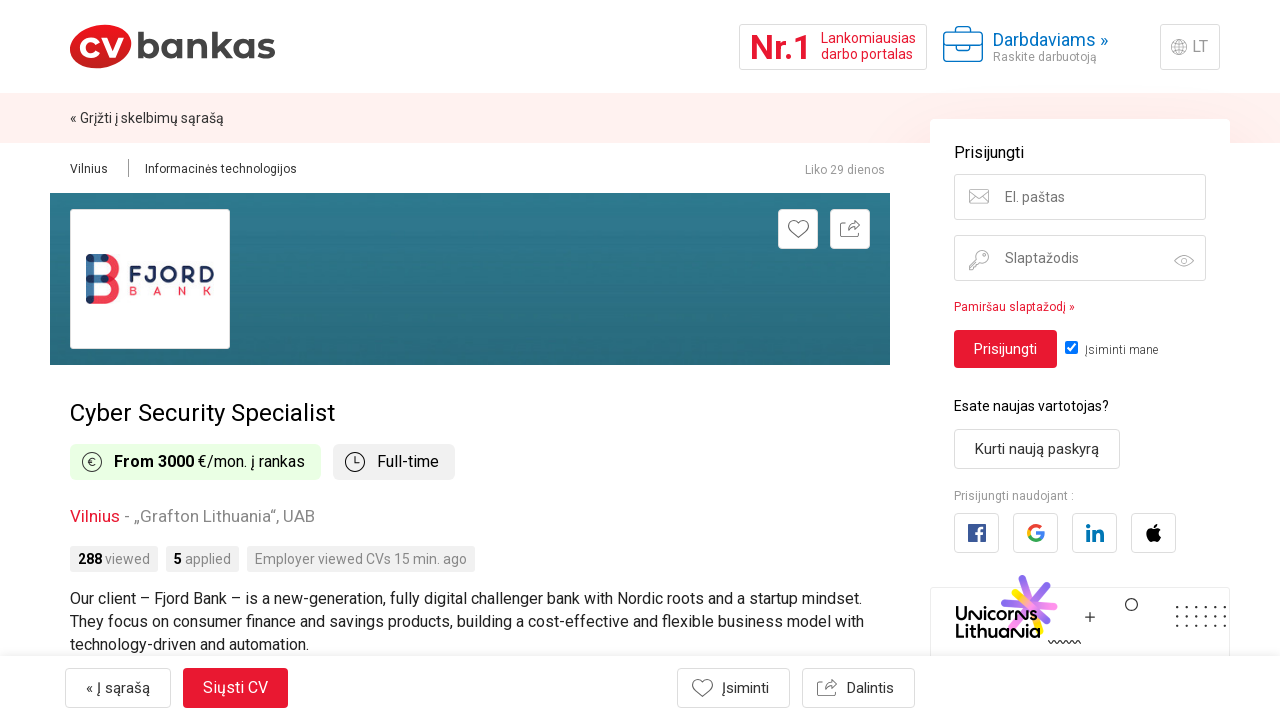

Navigated back to job listings page
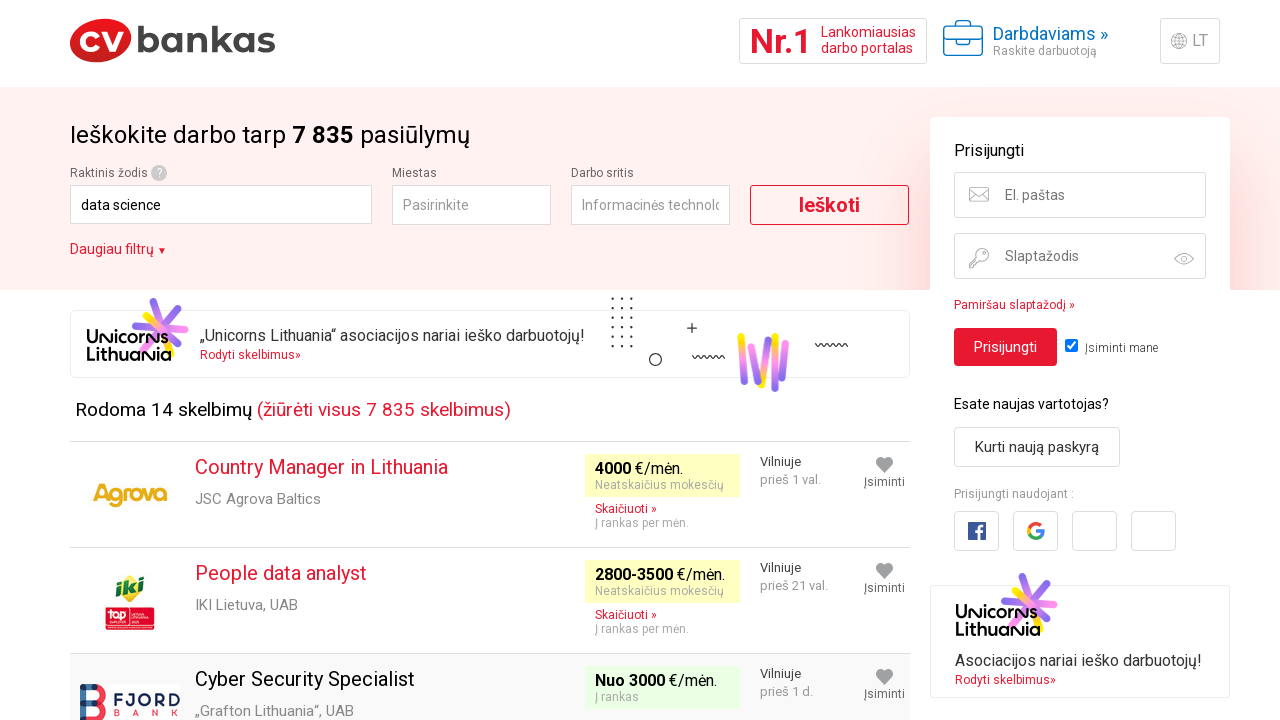

Job listings page reloaded and ready for next navigation
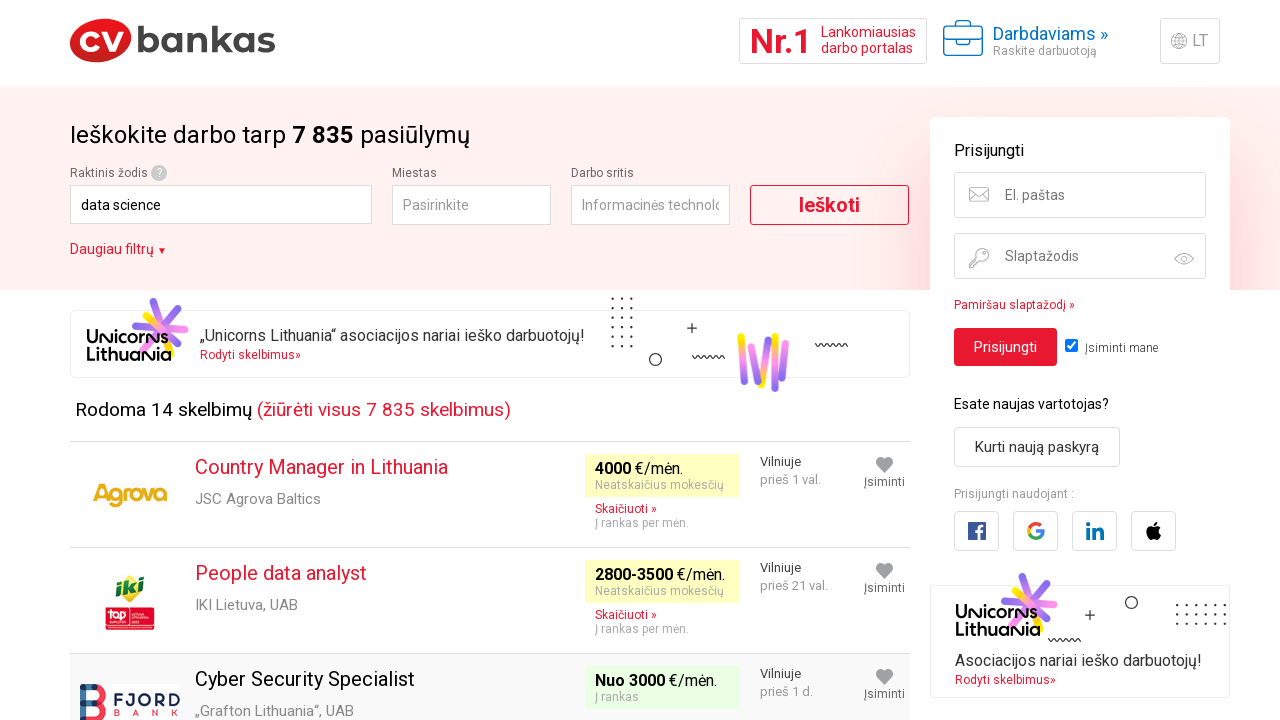

Ensured job listings are present before navigating to job #10
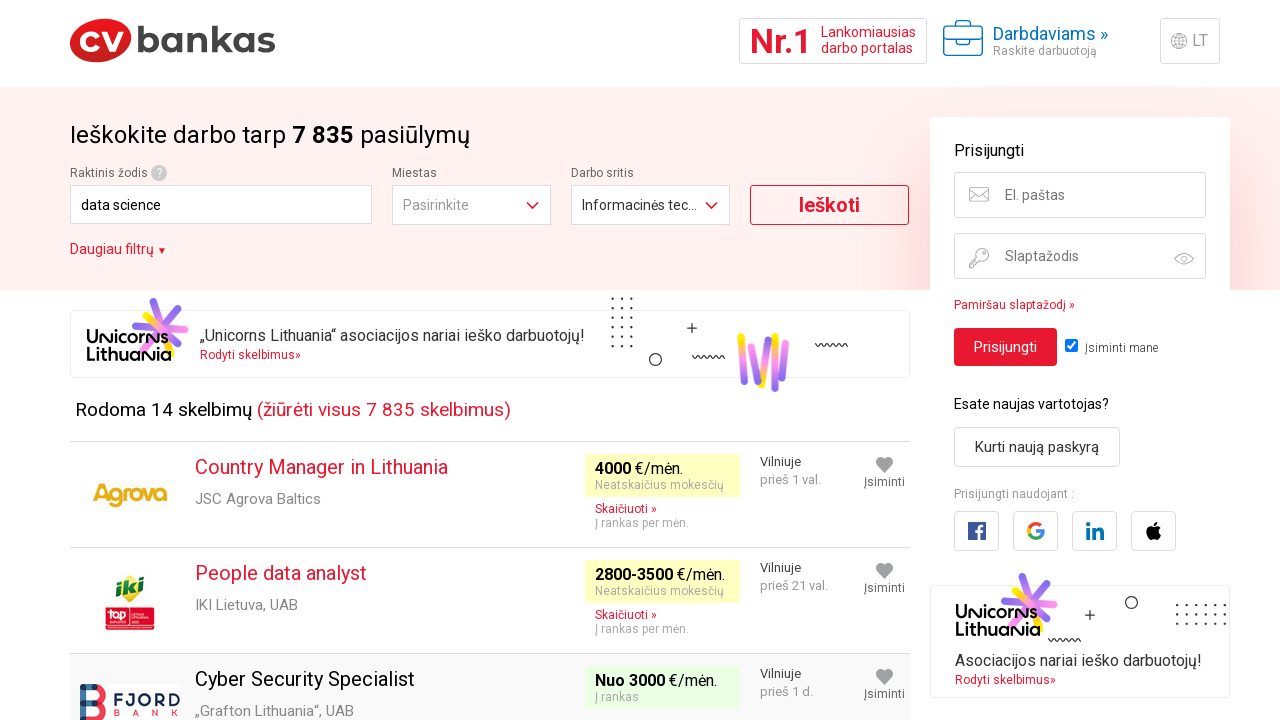

Clicked on job listing #10
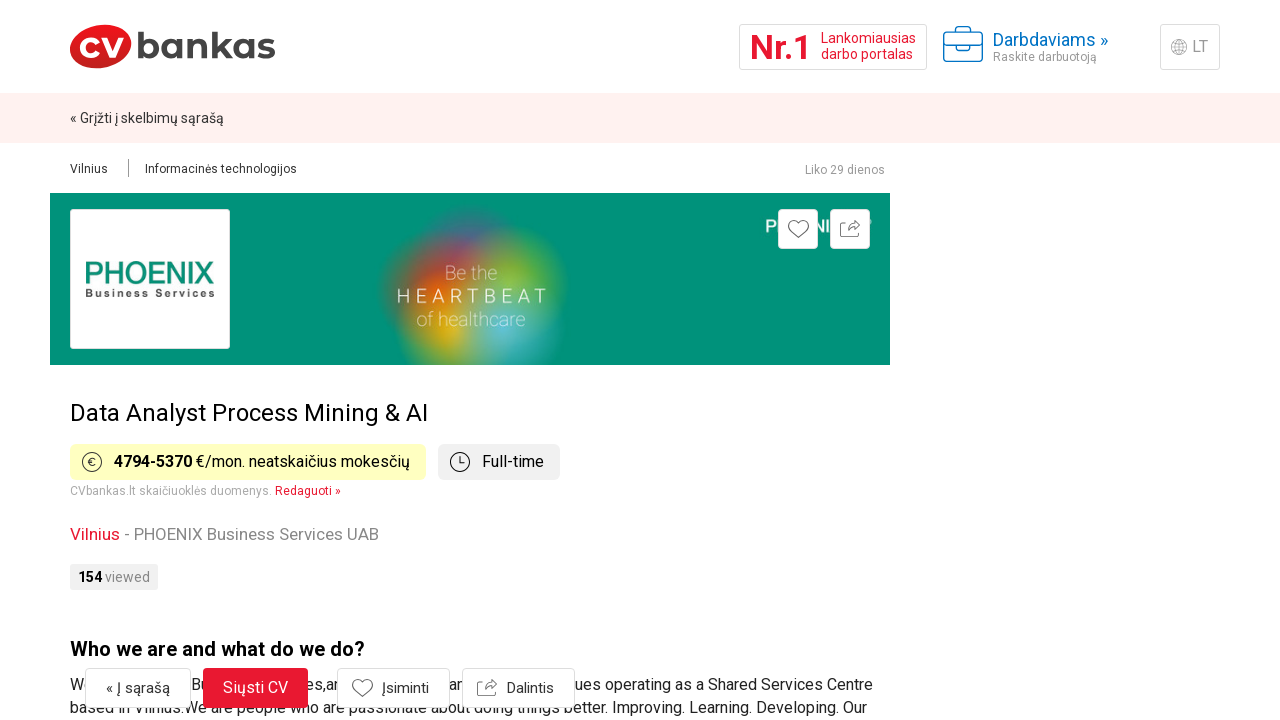

Job detail page loaded for job #10
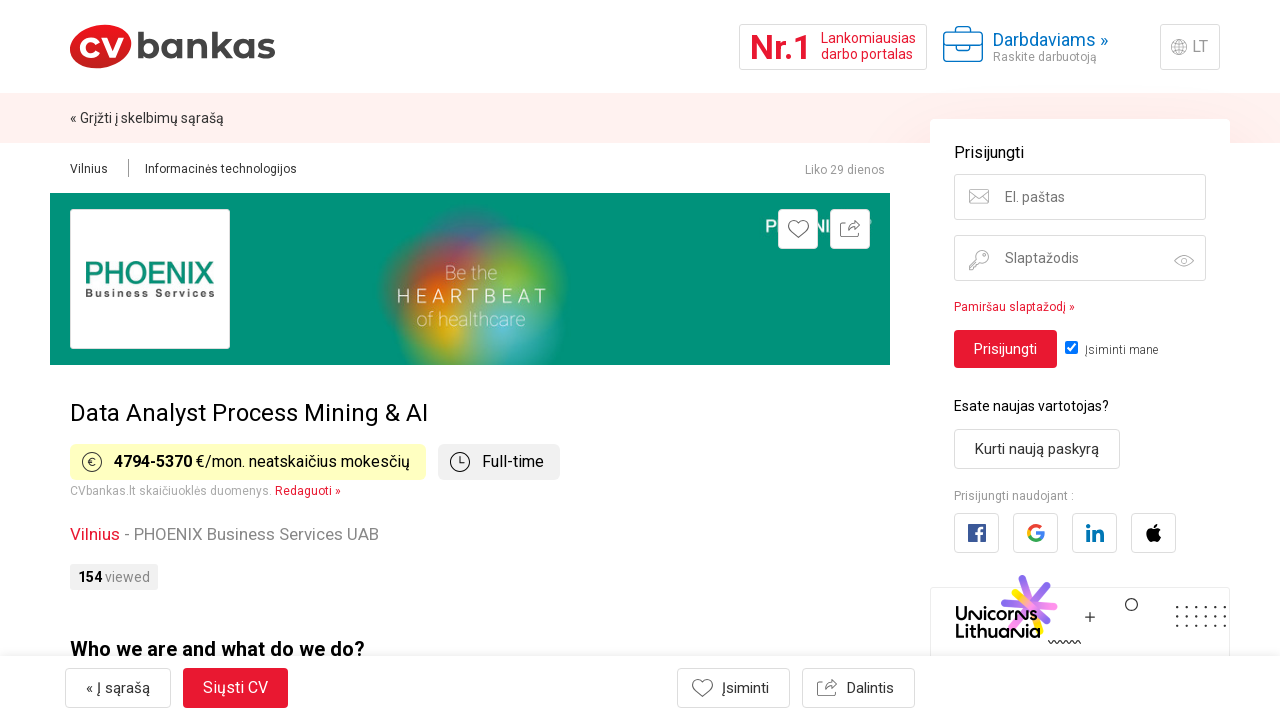

Navigated back to job listings page
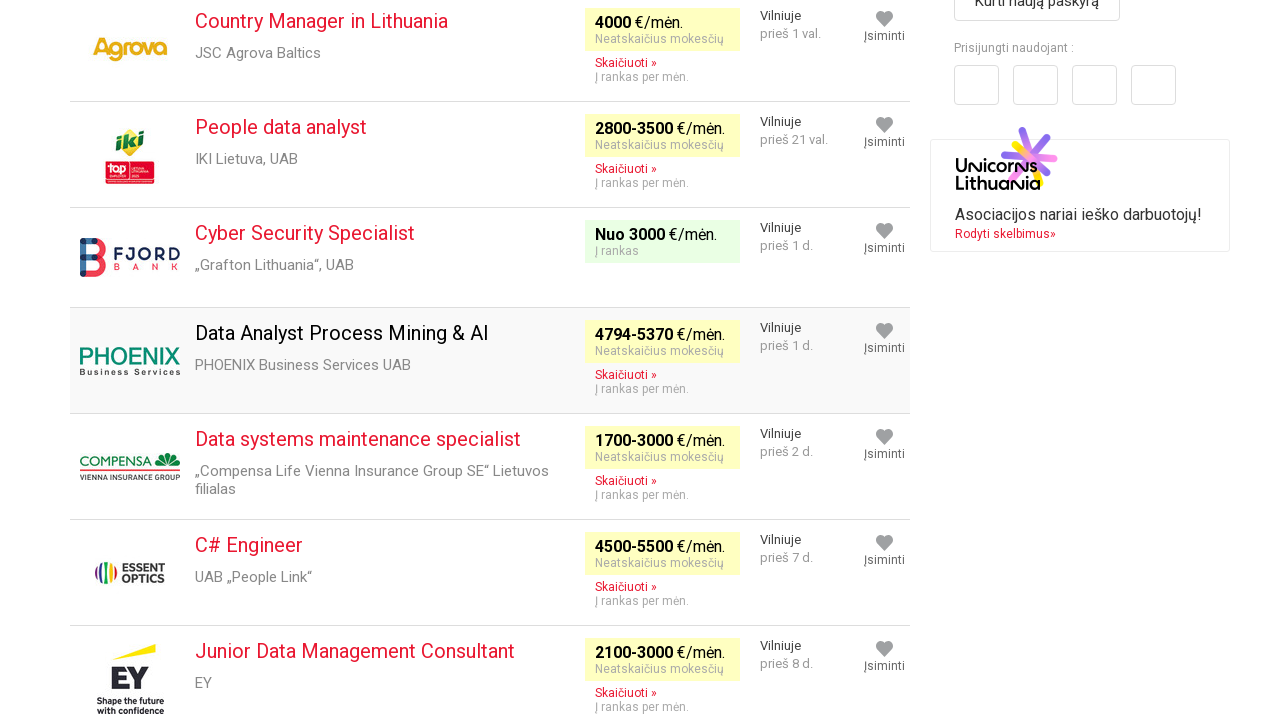

Job listings page reloaded and ready for next navigation
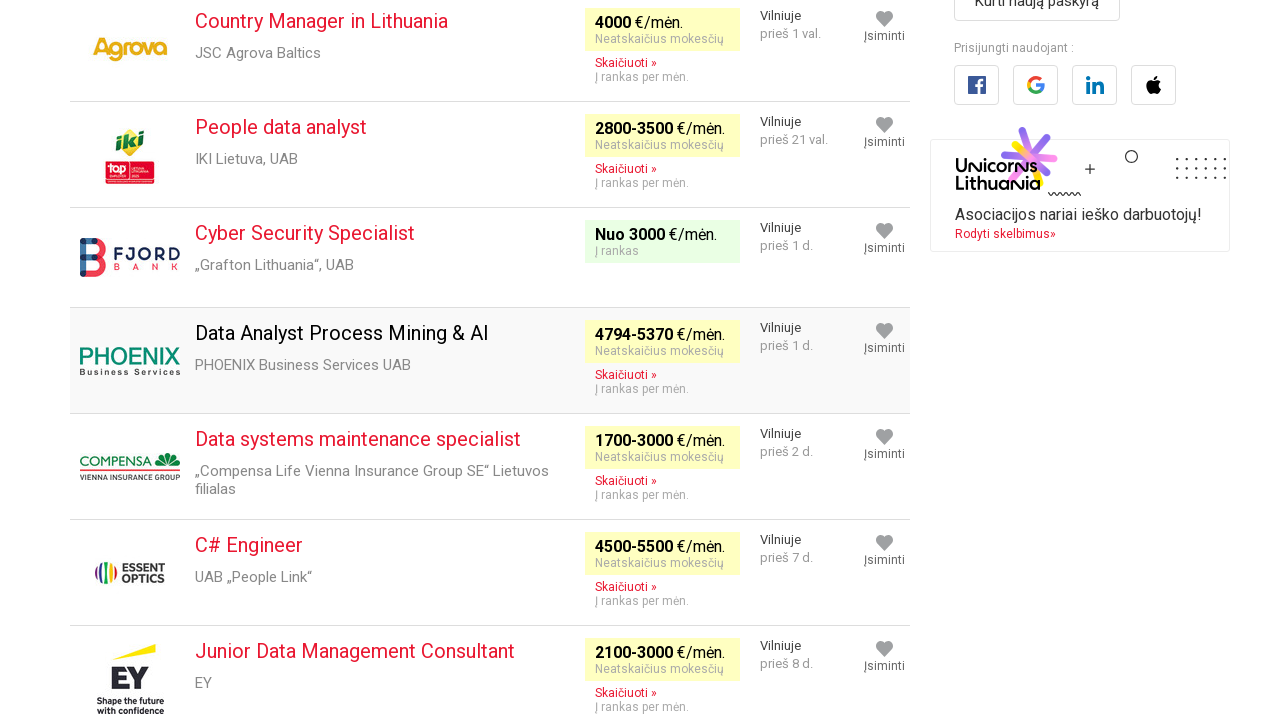

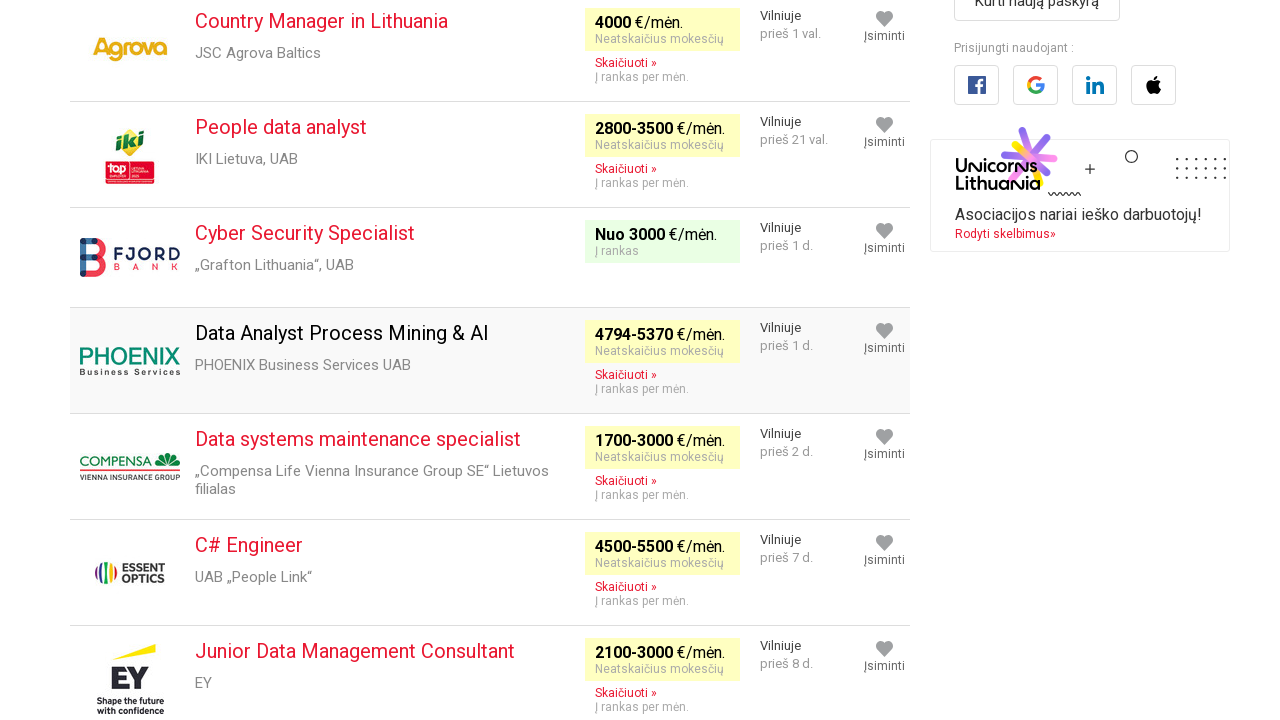